Navigates to the world clock page and interacts with the table displaying time zones and current times for different cities

Starting URL: http://timeanddate.com/worldclock/

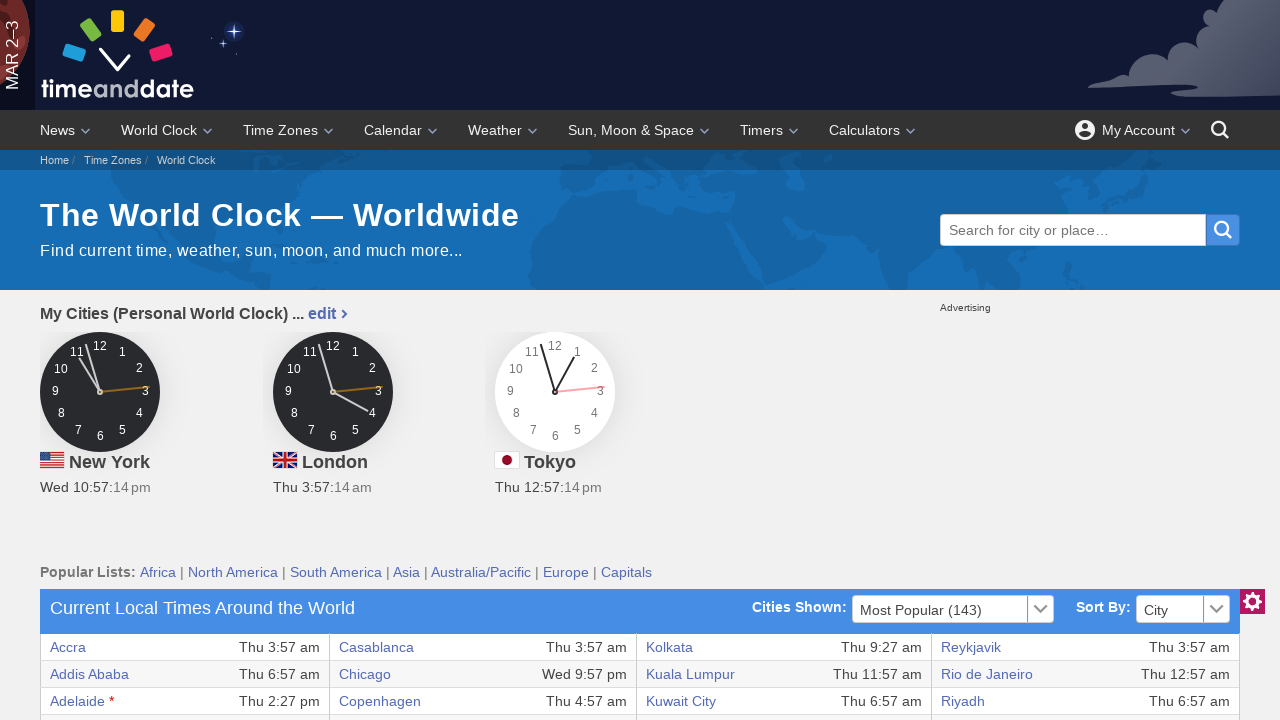

Waited for world clock table to load
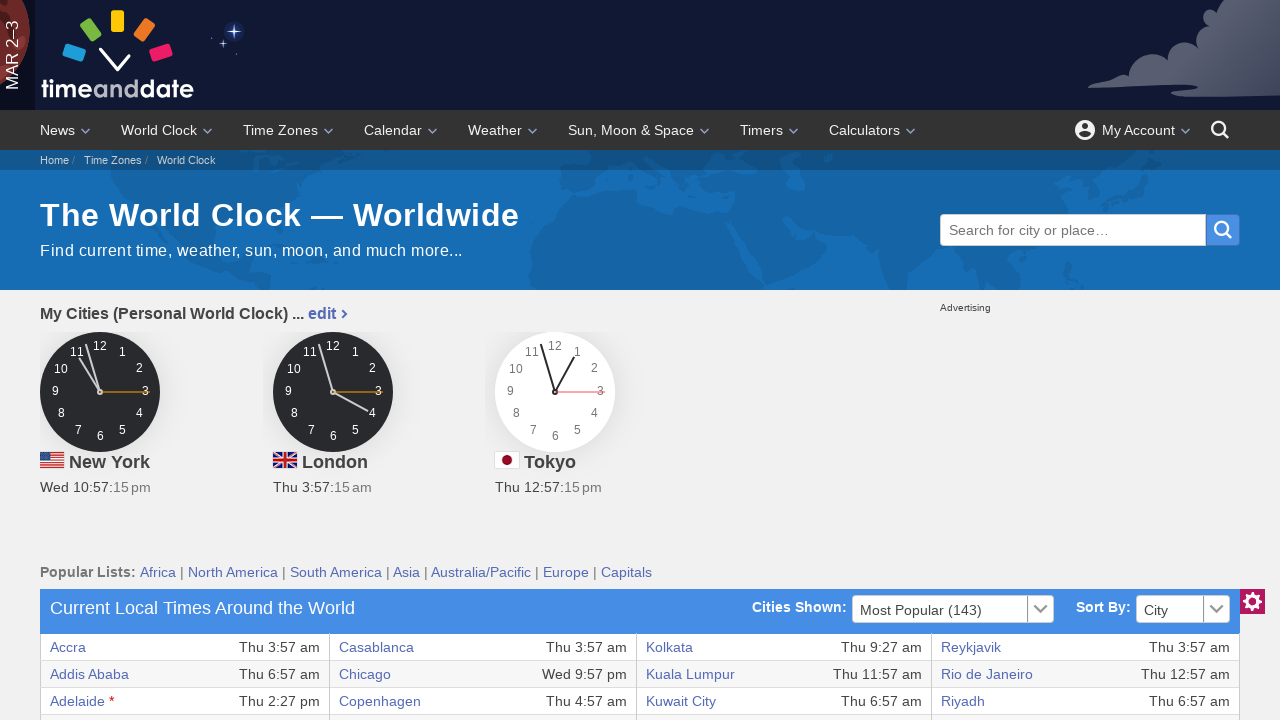

Located all table elements on the page
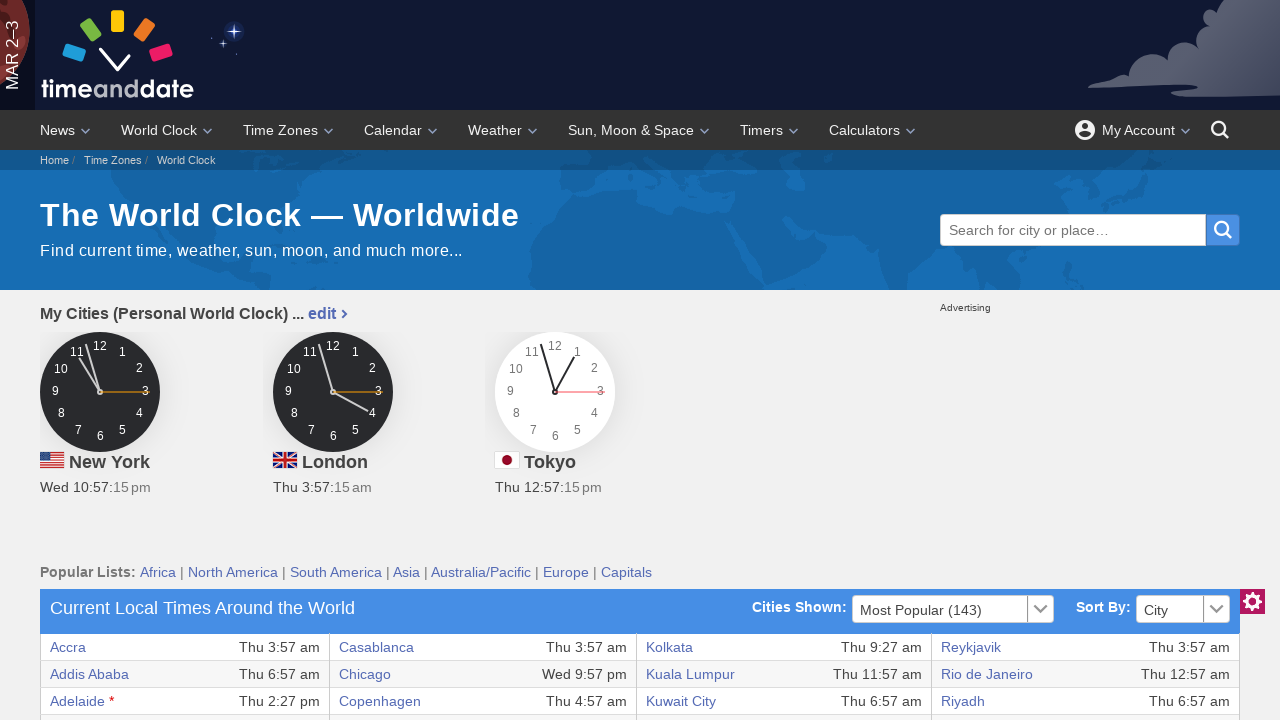

Selected the first table containing world clock data
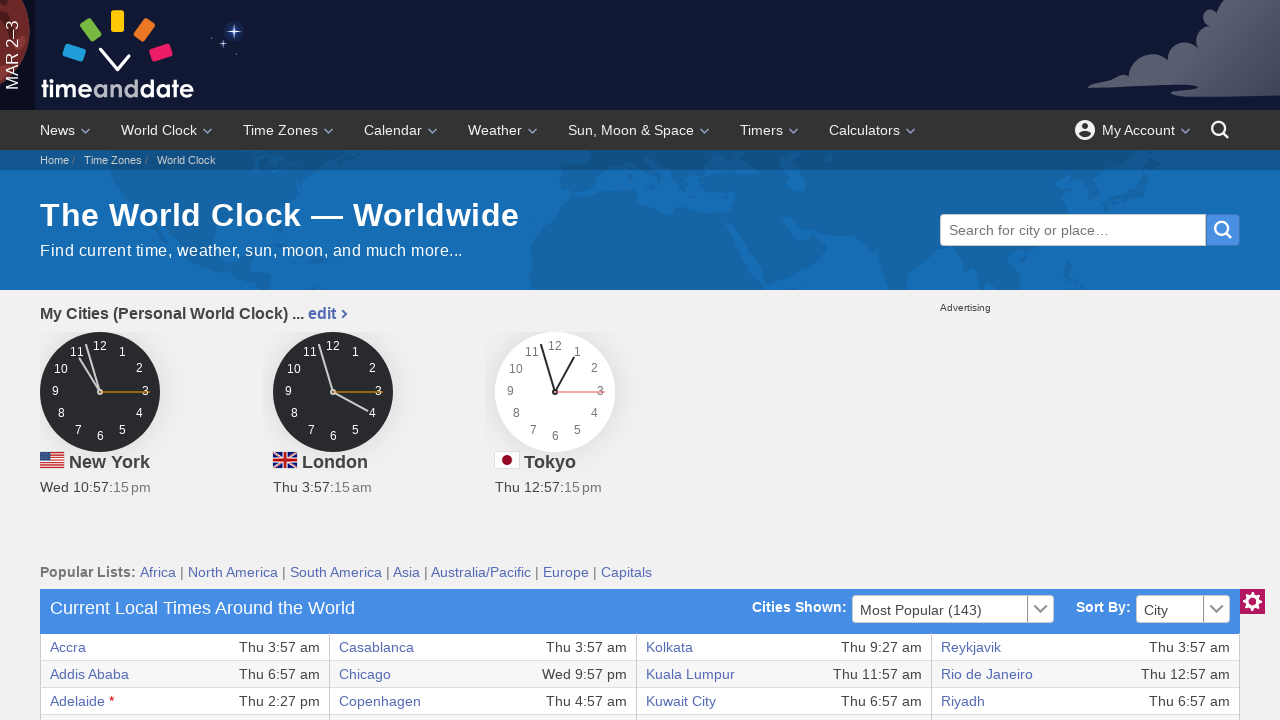

Retrieved all rows from the world clock table
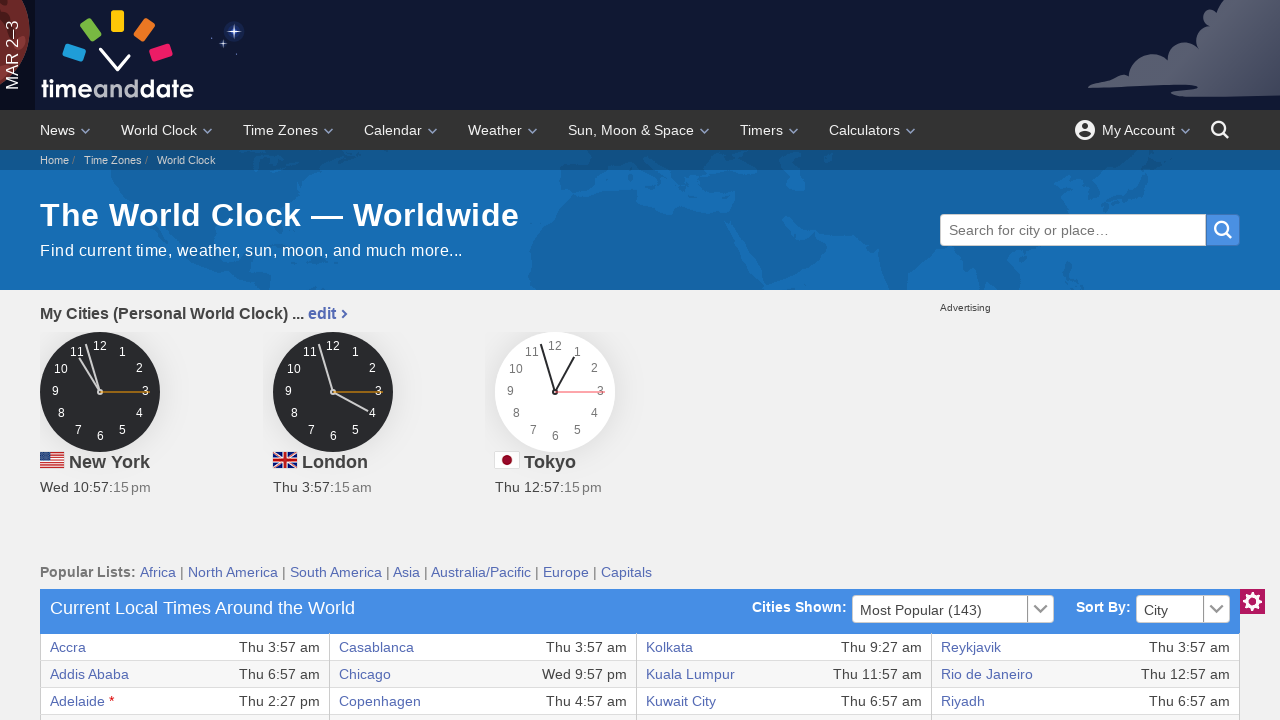

Retrieved cells from a table row
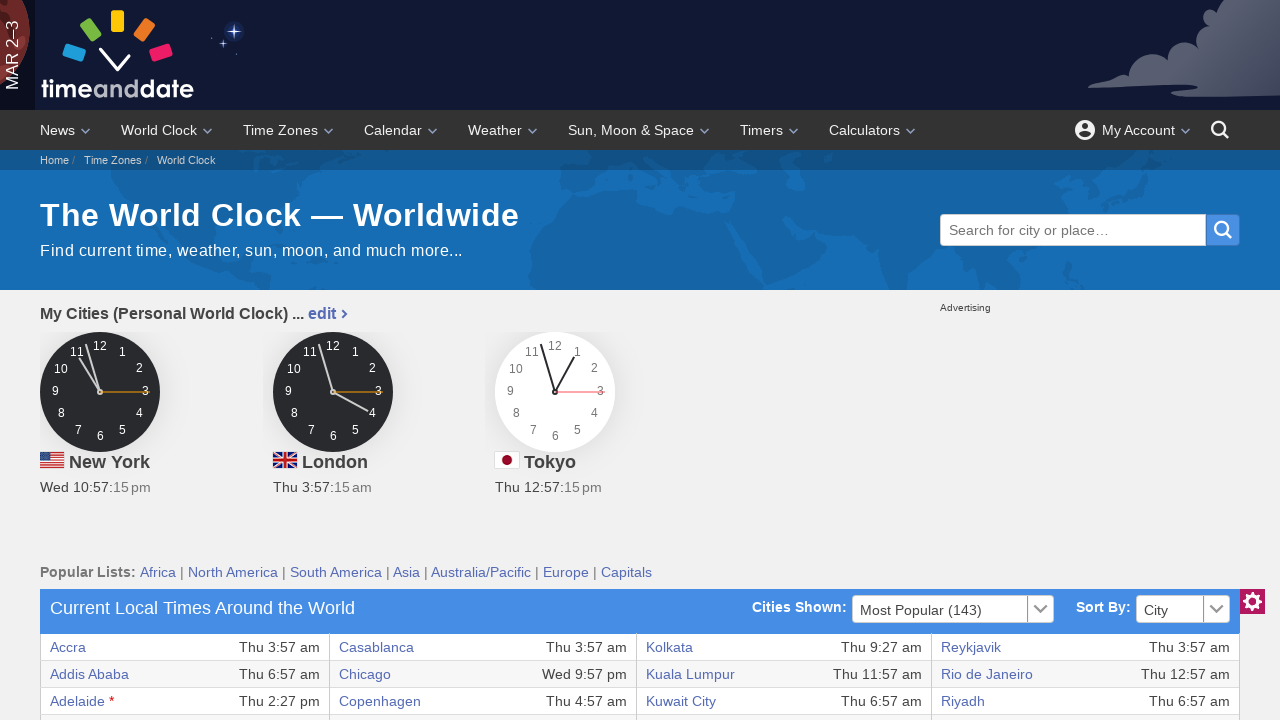

Retrieved cells from a table row
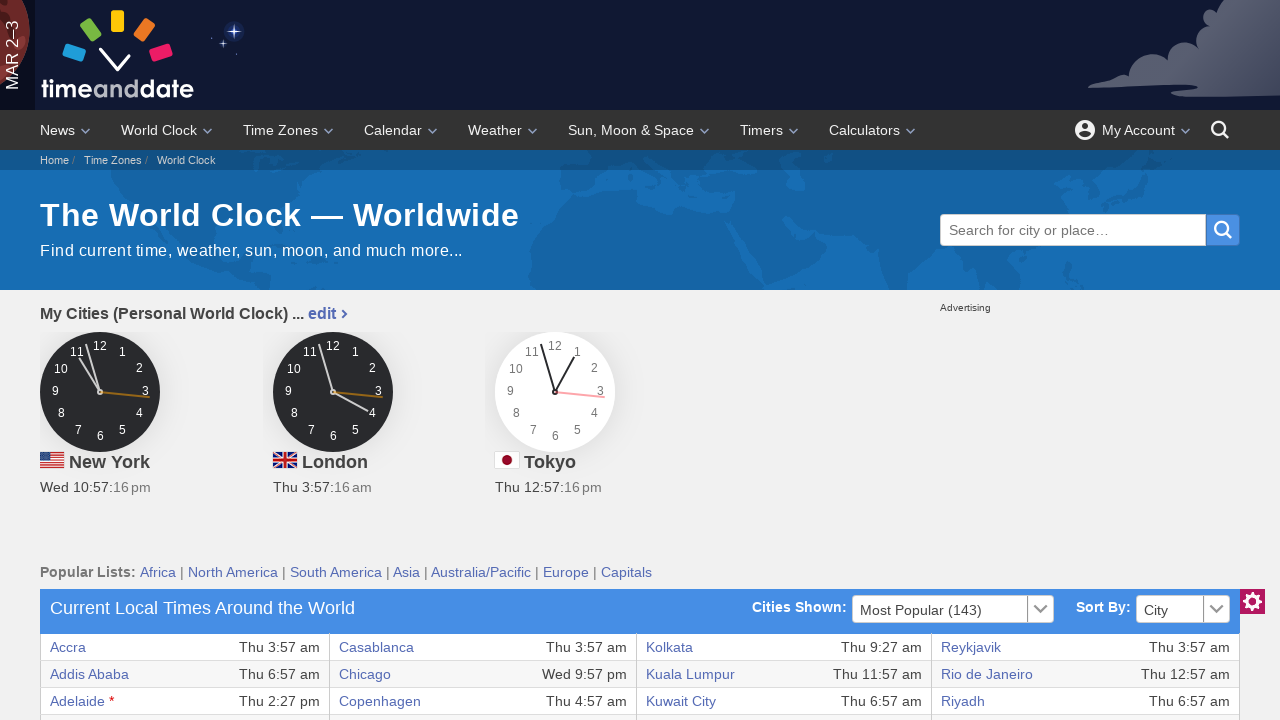

Retrieved text content from a table cell
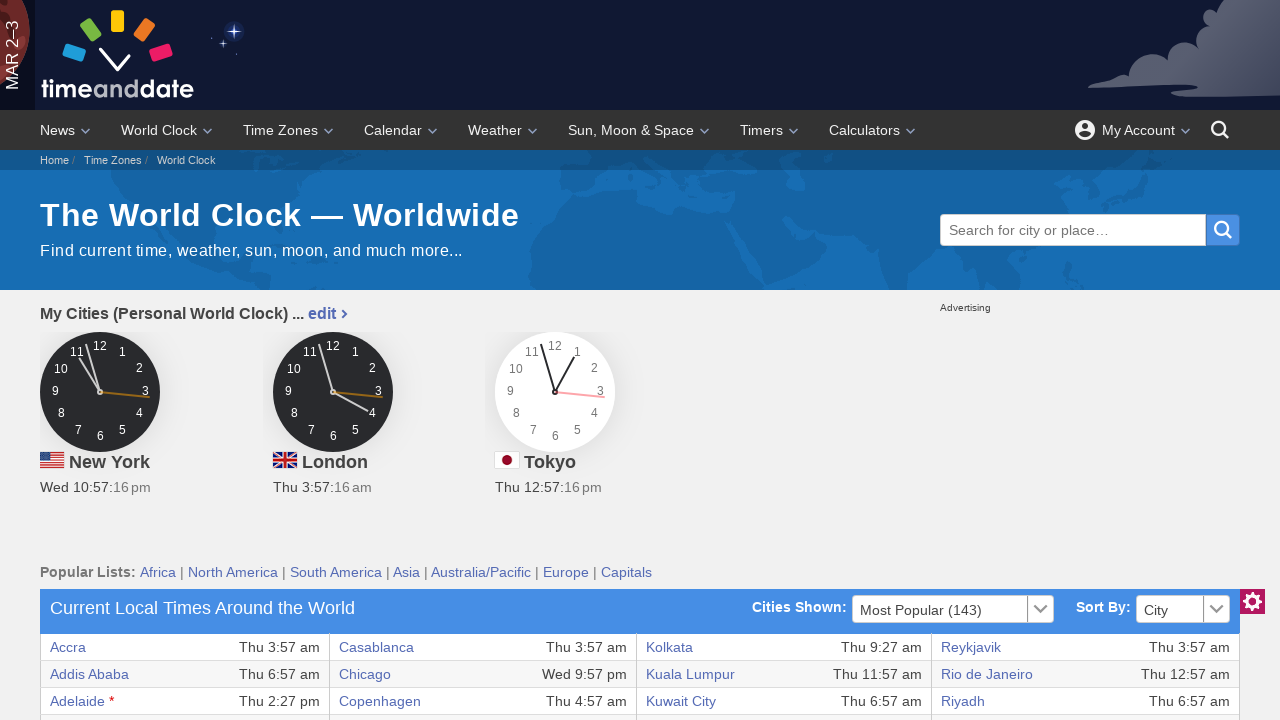

Retrieved text content from a table cell
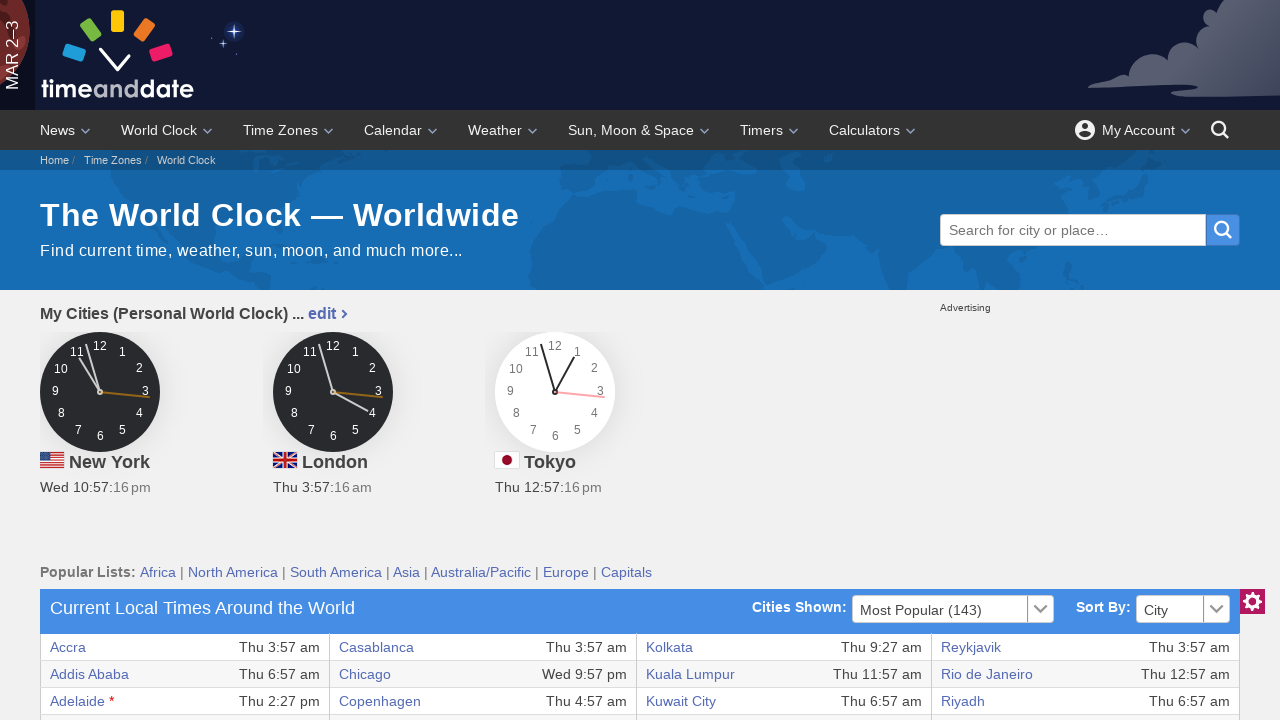

Retrieved text content from a table cell
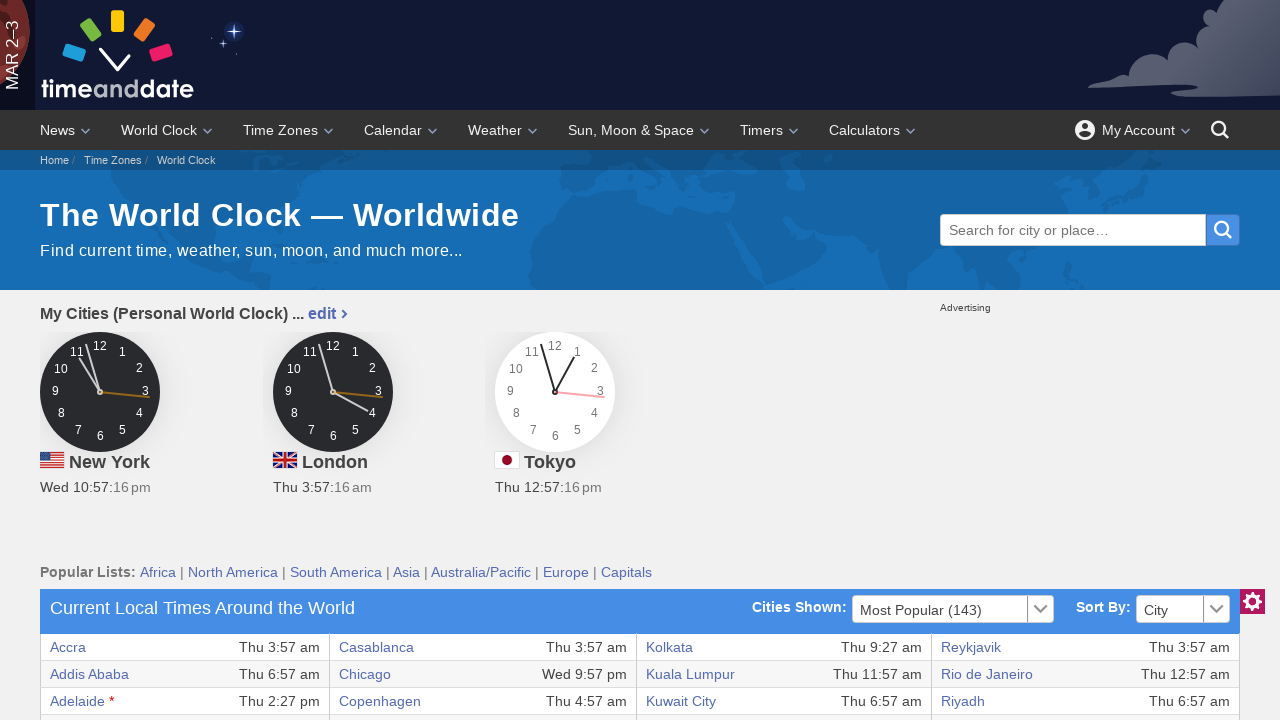

Retrieved text content from a table cell
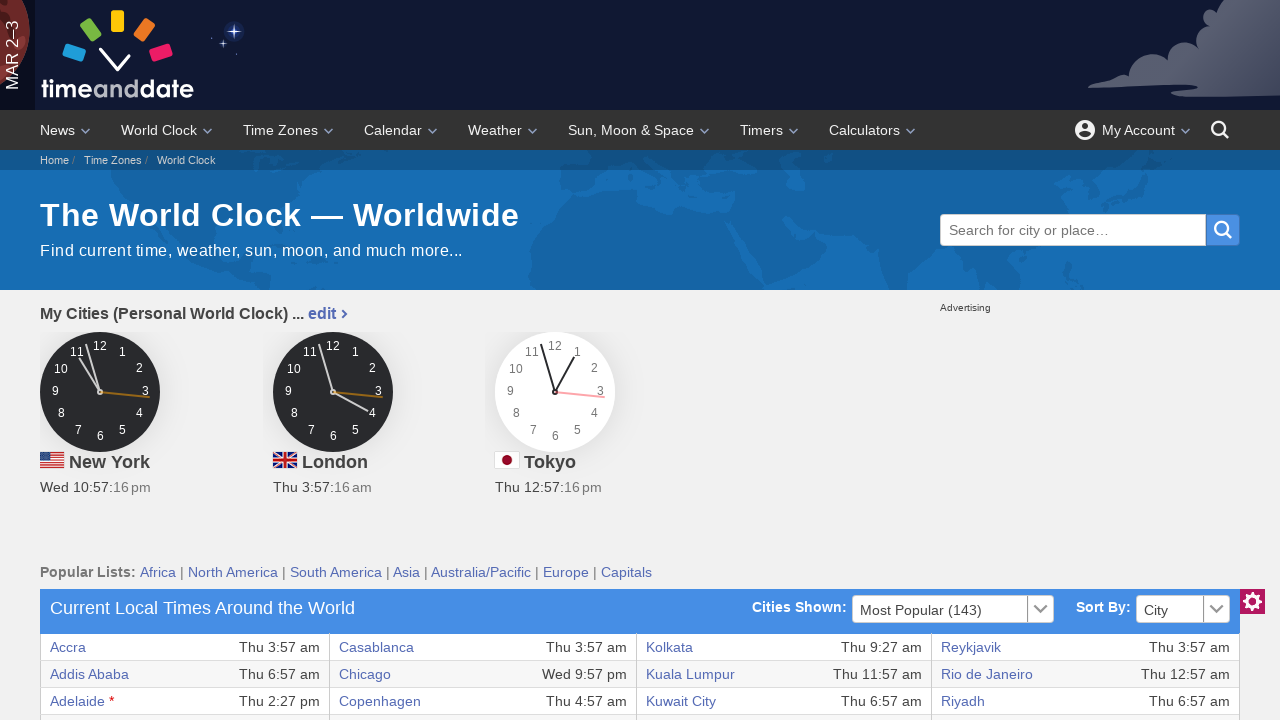

Retrieved text content from a table cell
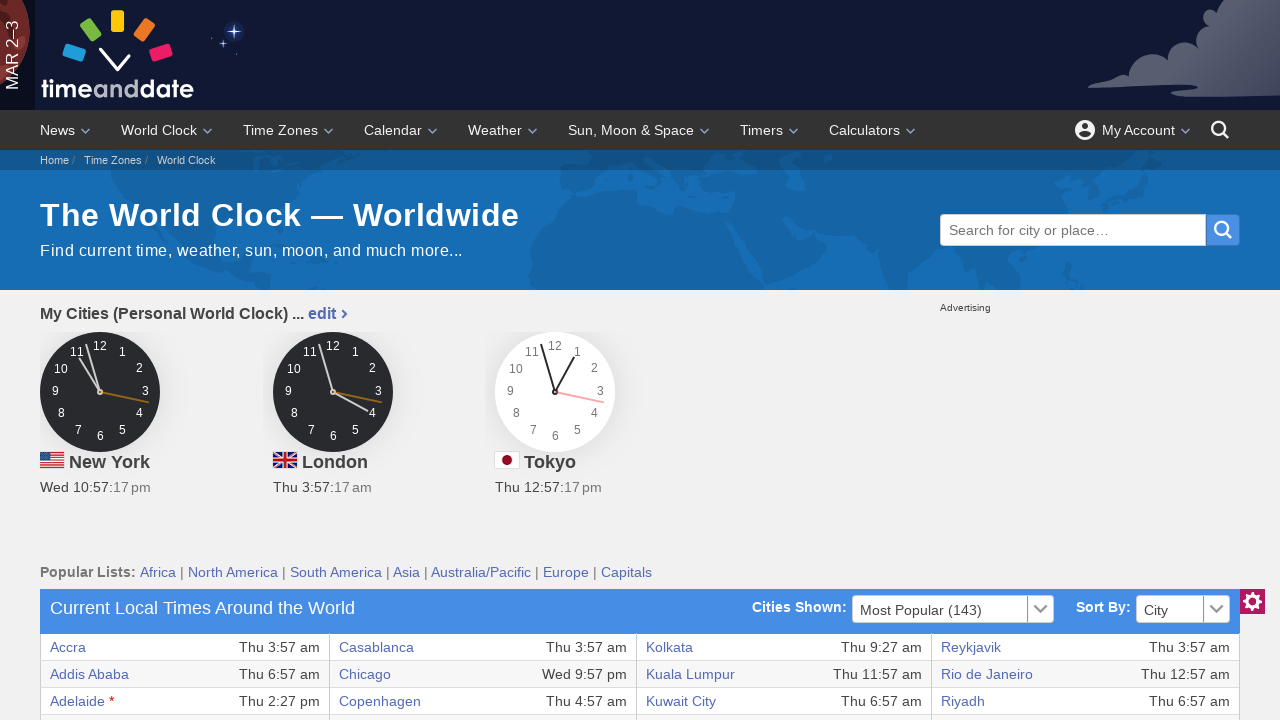

Retrieved text content from a table cell
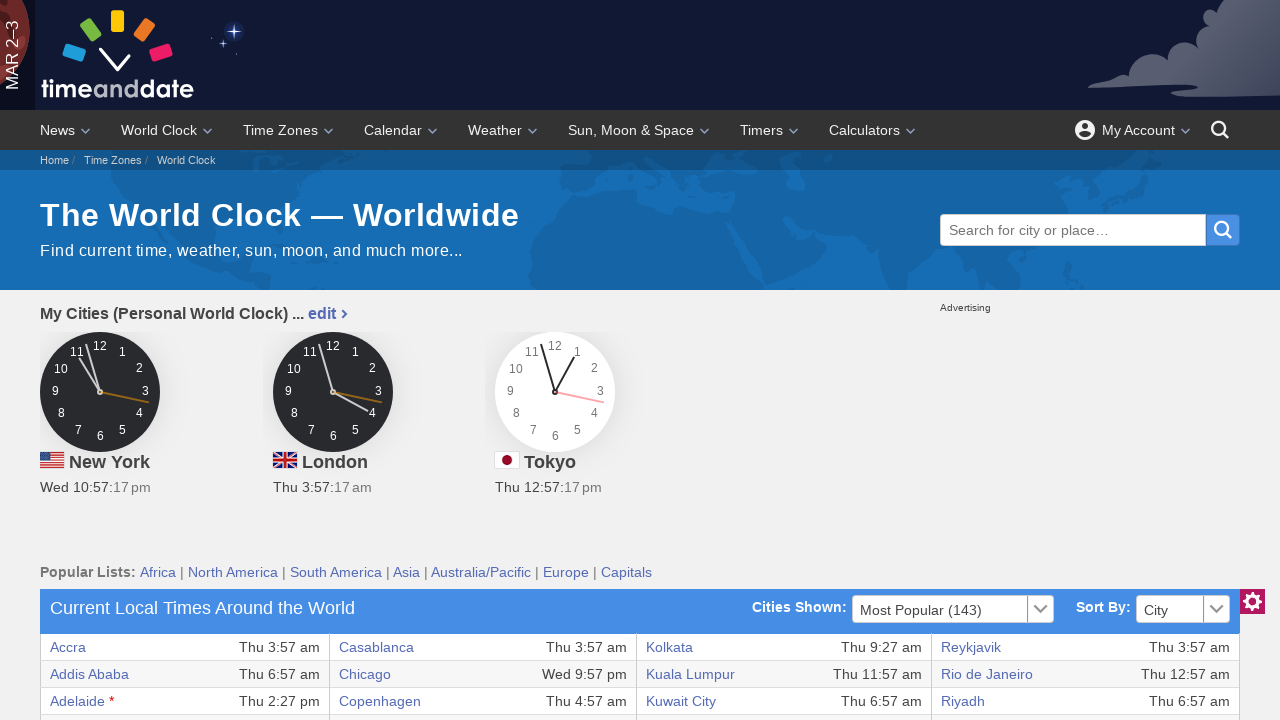

Retrieved text content from a table cell
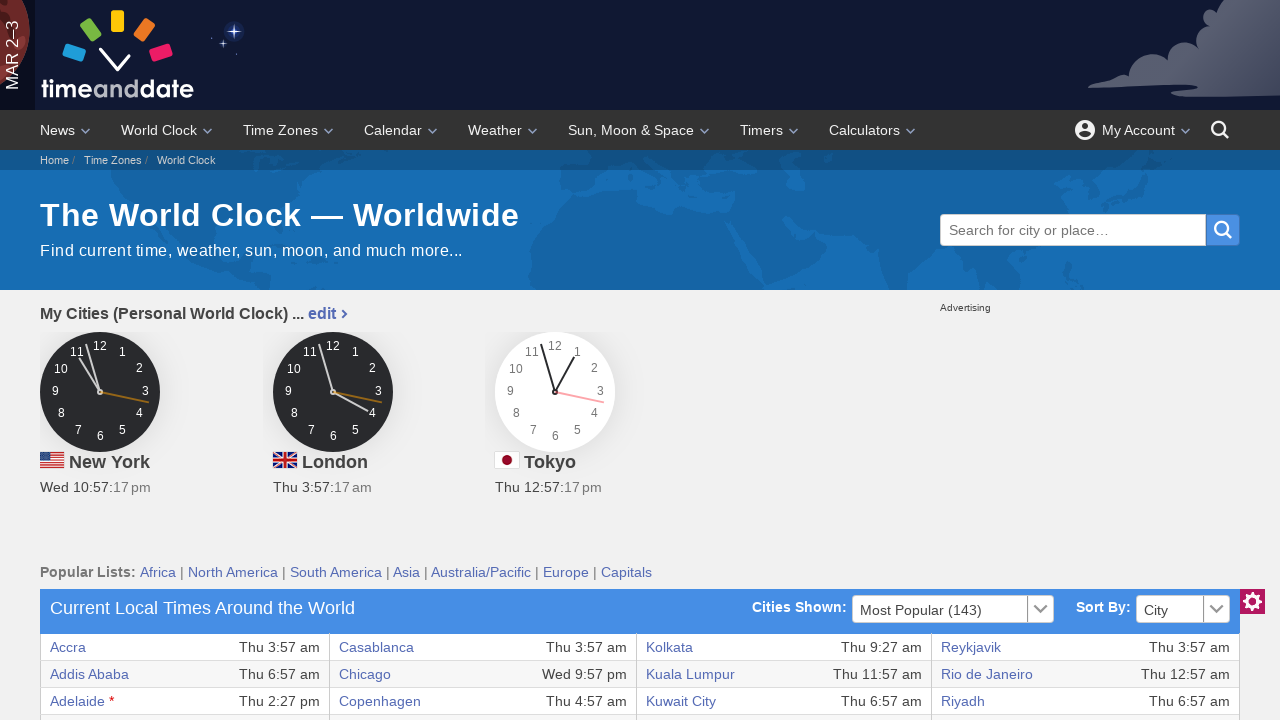

Retrieved text content from a table cell
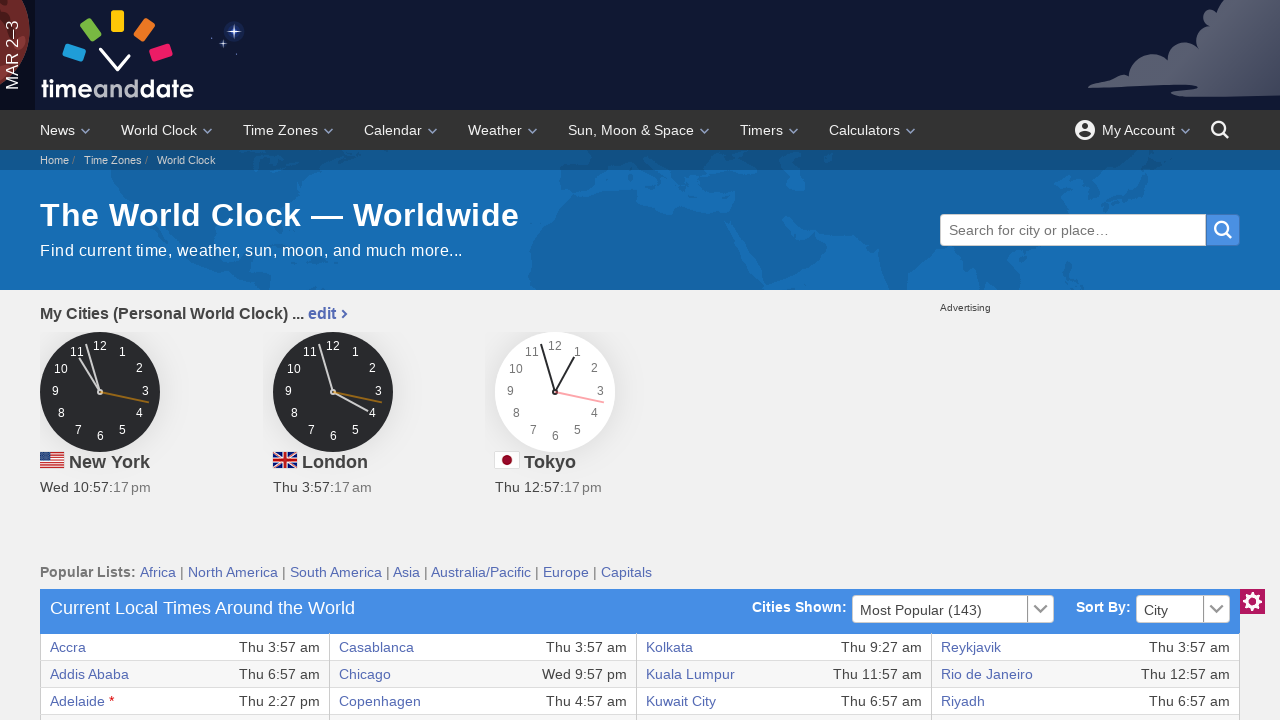

Retrieved cells from a table row
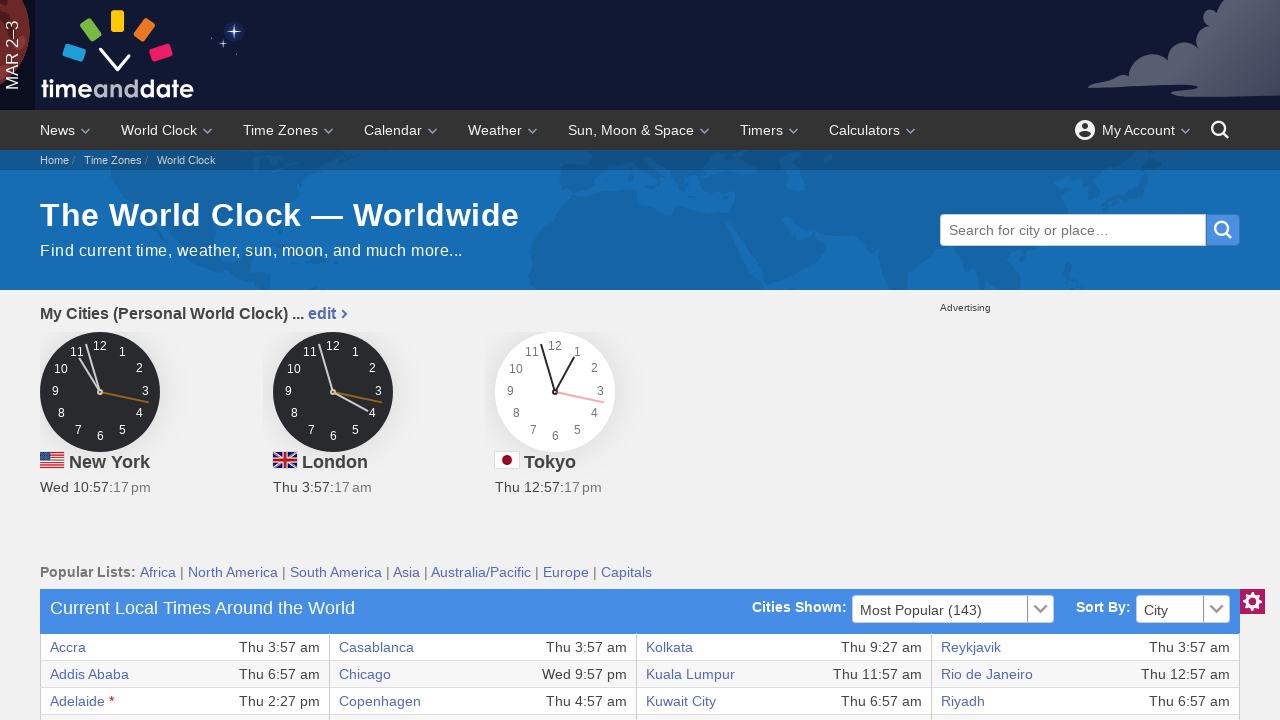

Retrieved text content from a table cell
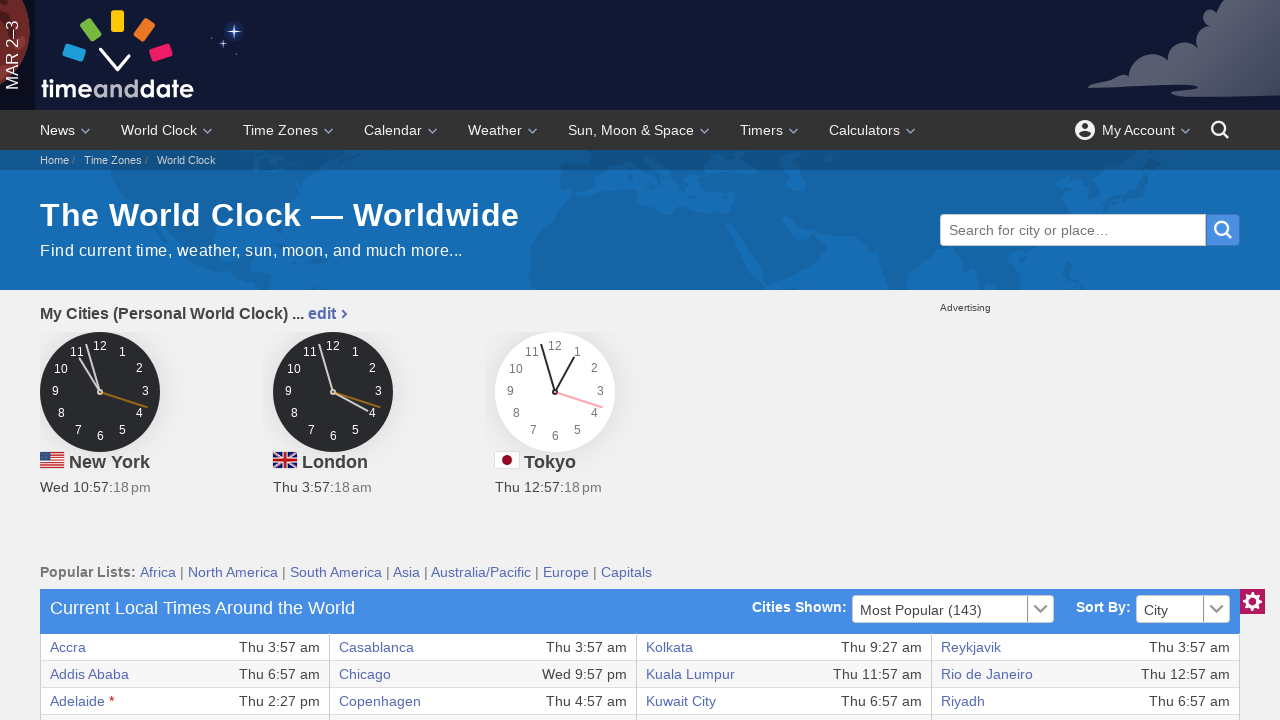

Retrieved text content from a table cell
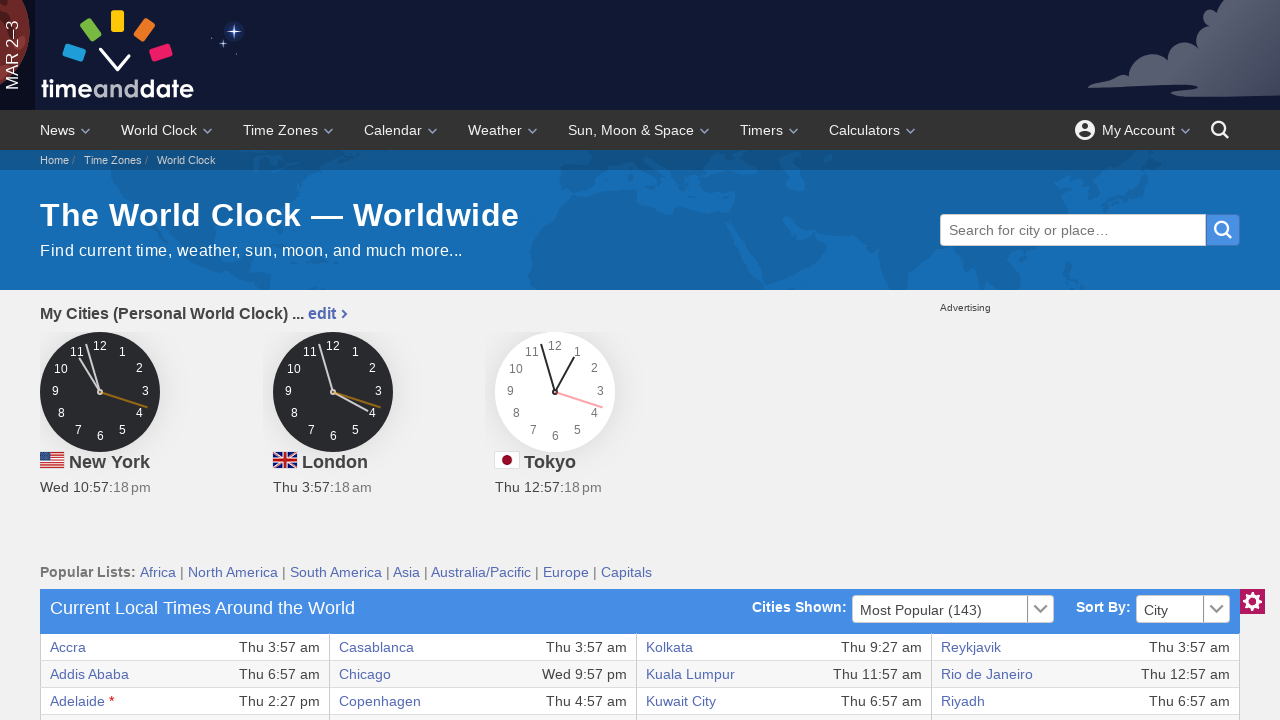

Retrieved text content from a table cell
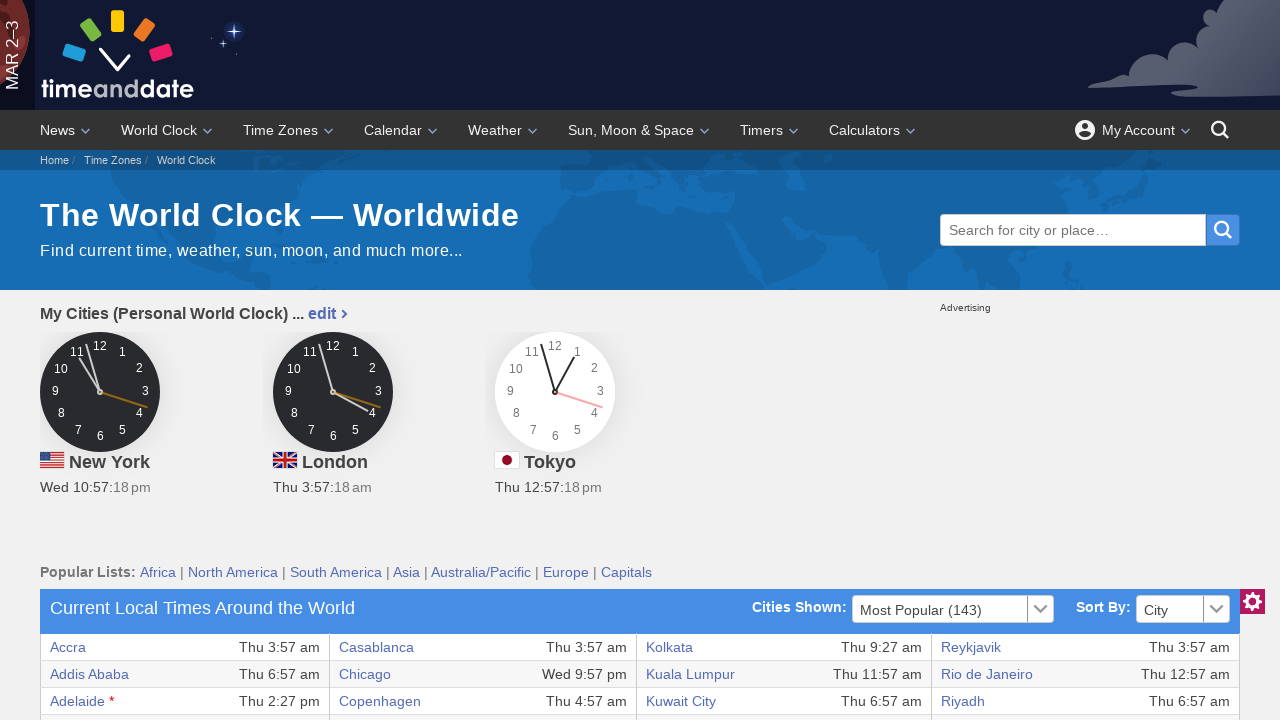

Retrieved text content from a table cell
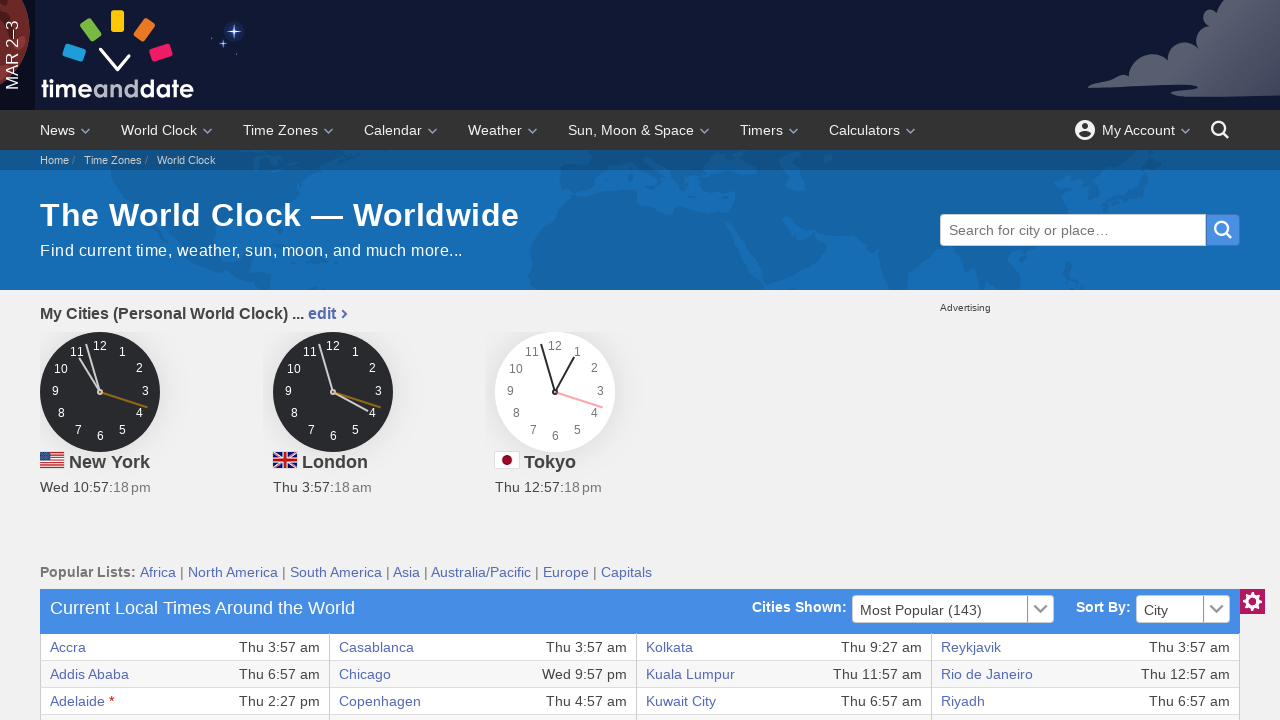

Retrieved text content from a table cell
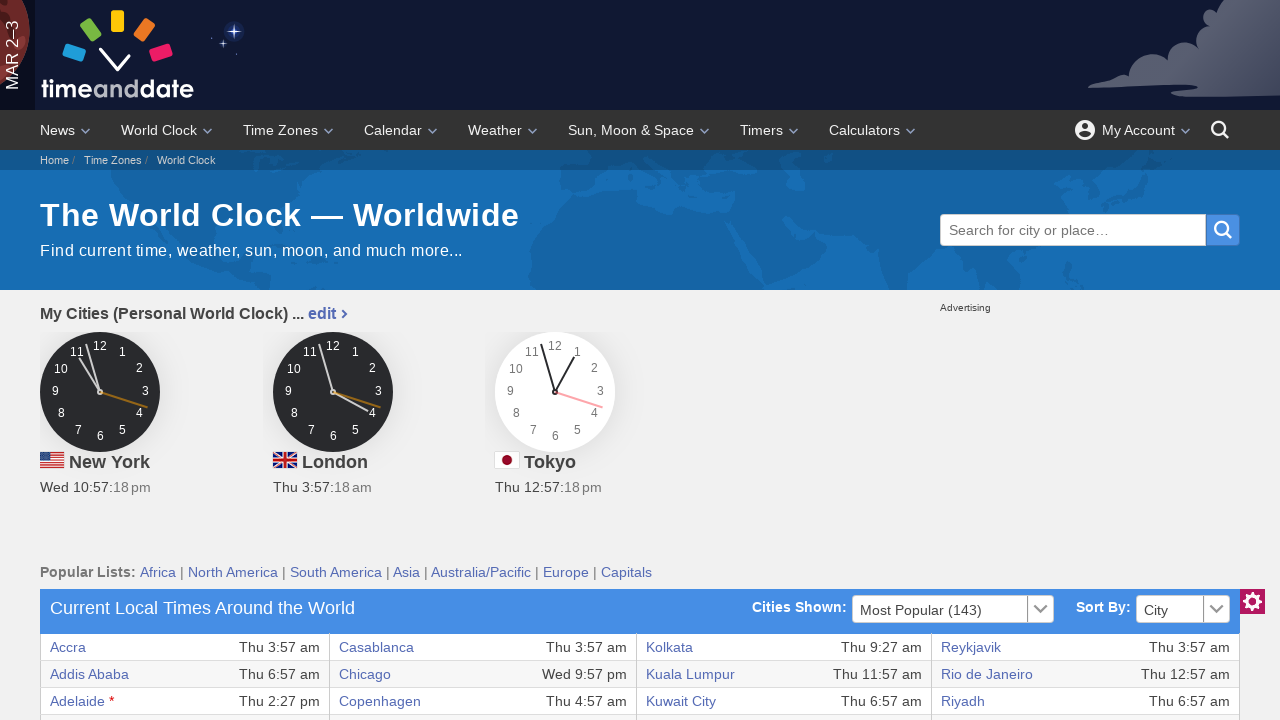

Retrieved text content from a table cell
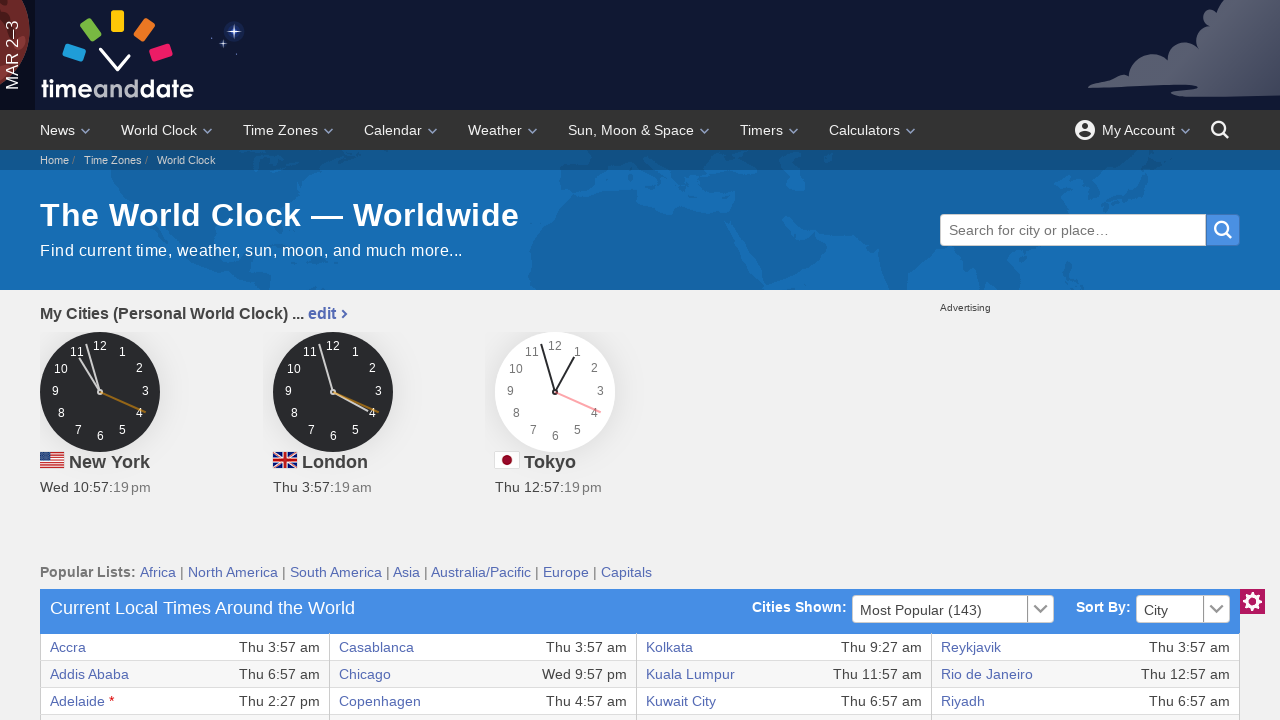

Retrieved text content from a table cell
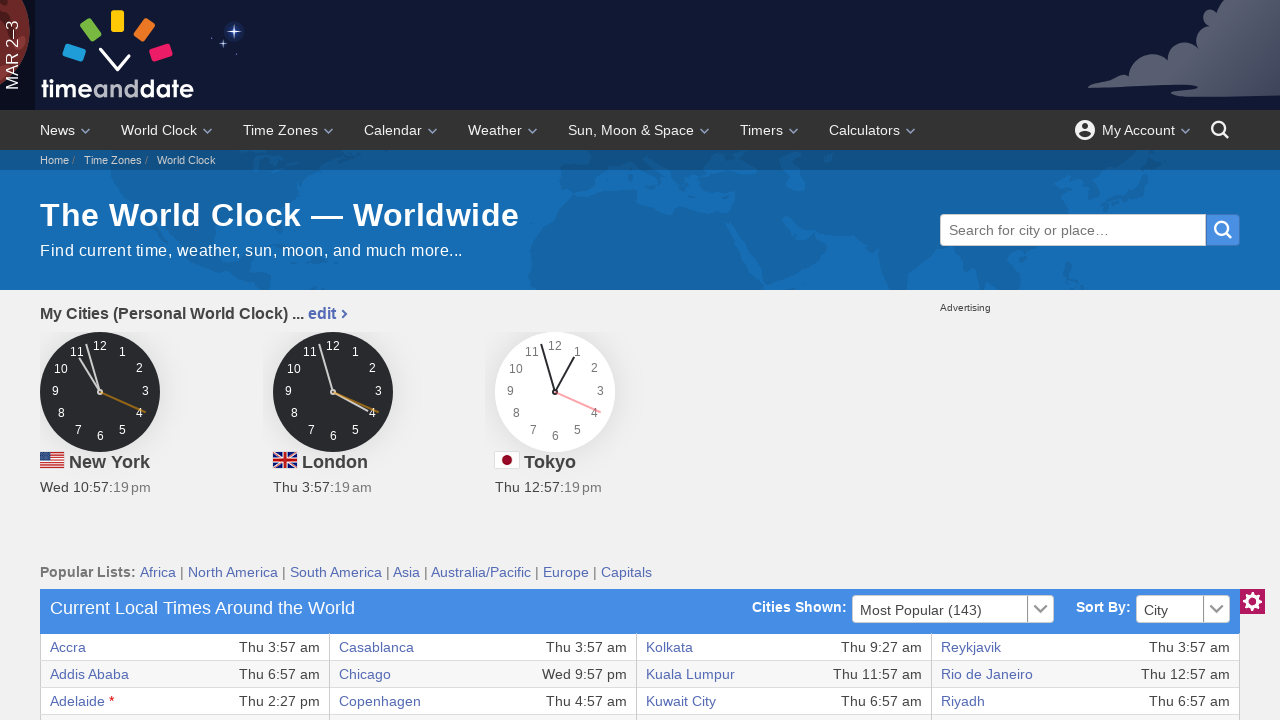

Retrieved text content from a table cell
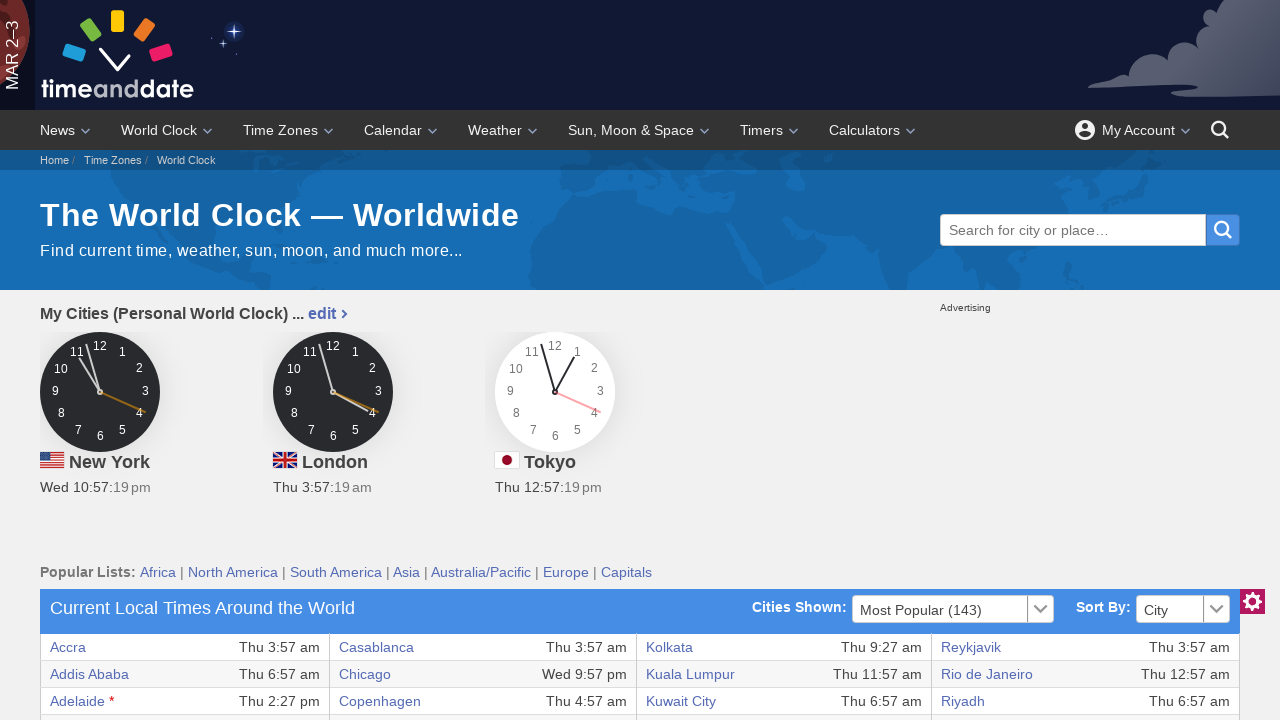

Retrieved cells from a table row
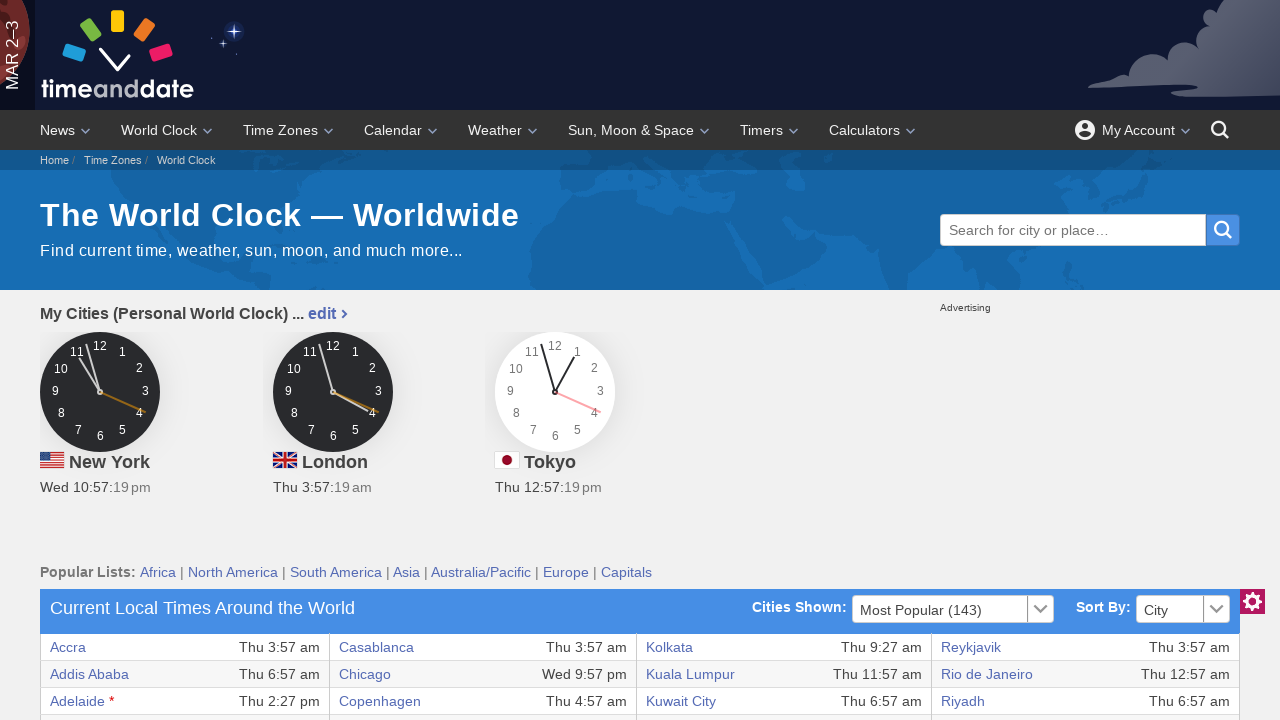

Retrieved text content from a table cell
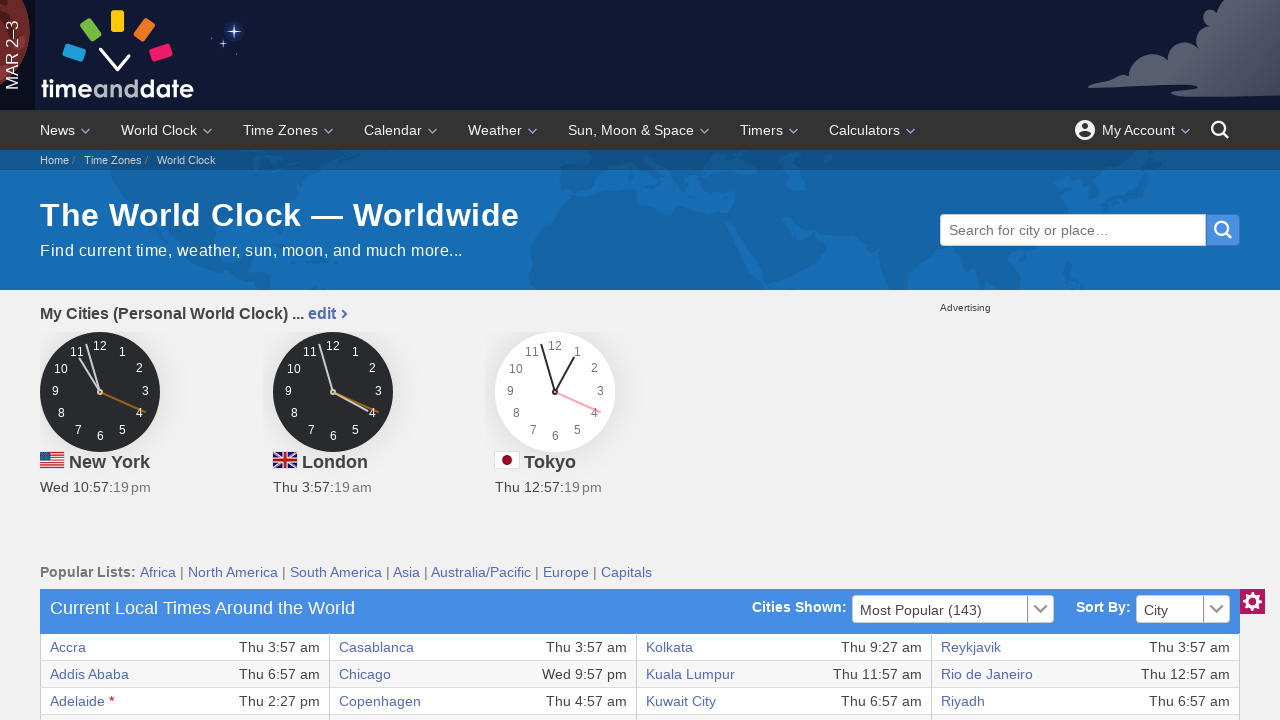

Retrieved text content from a table cell
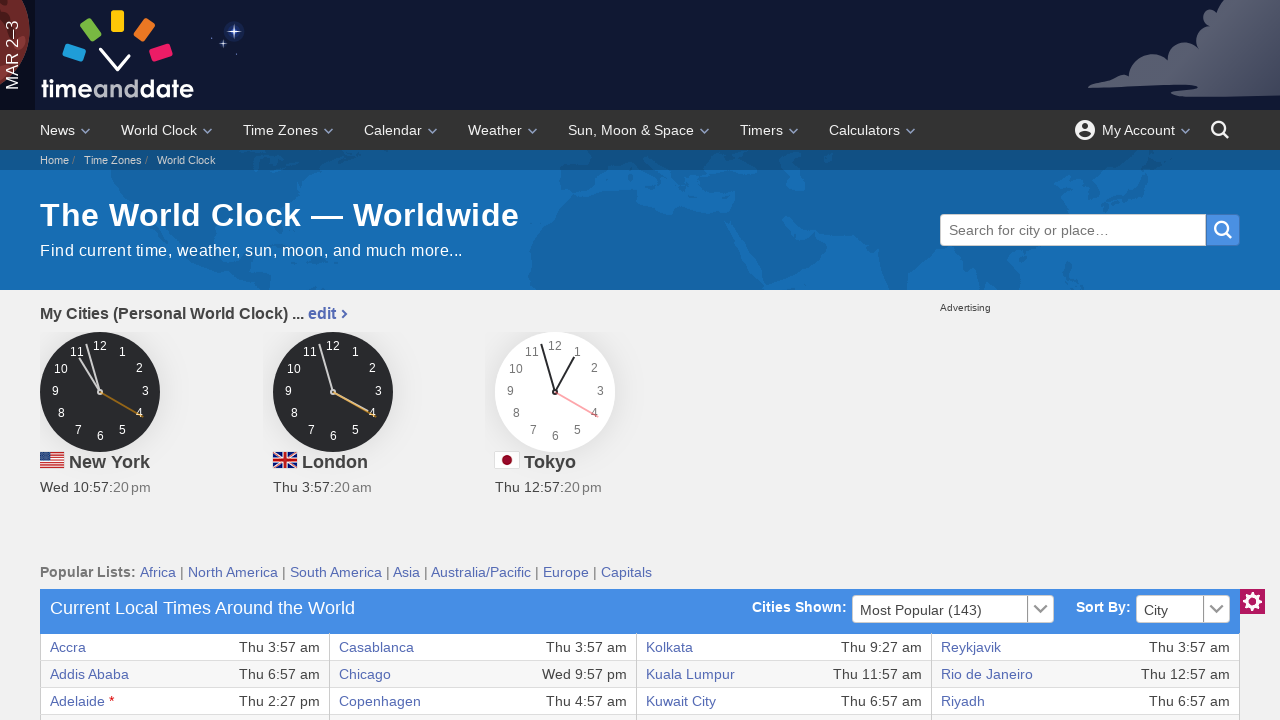

Retrieved text content from a table cell
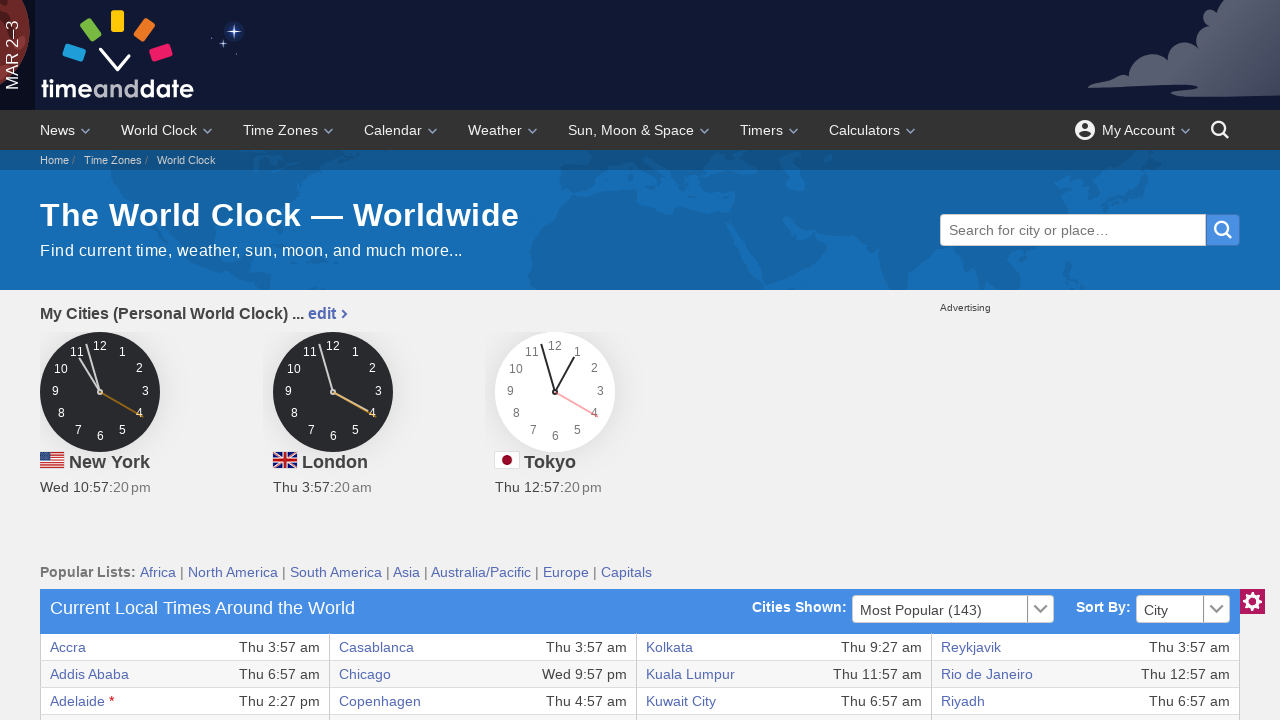

Retrieved text content from a table cell
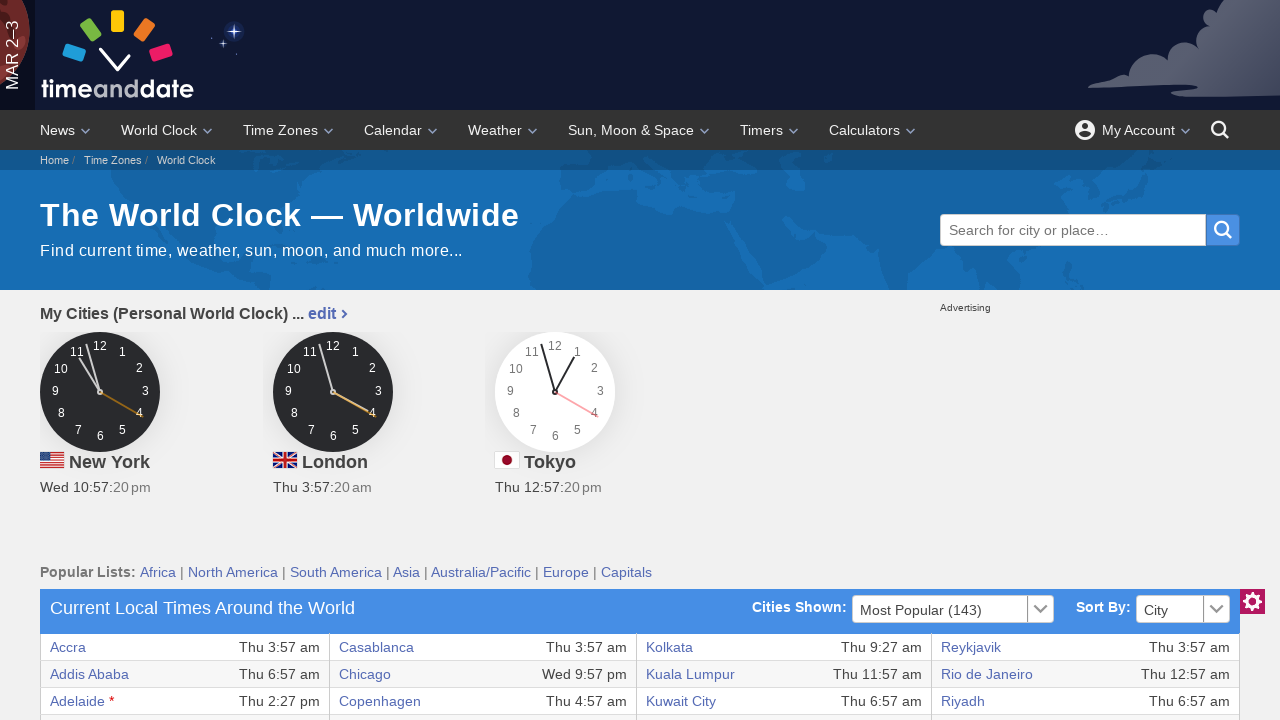

Retrieved text content from a table cell
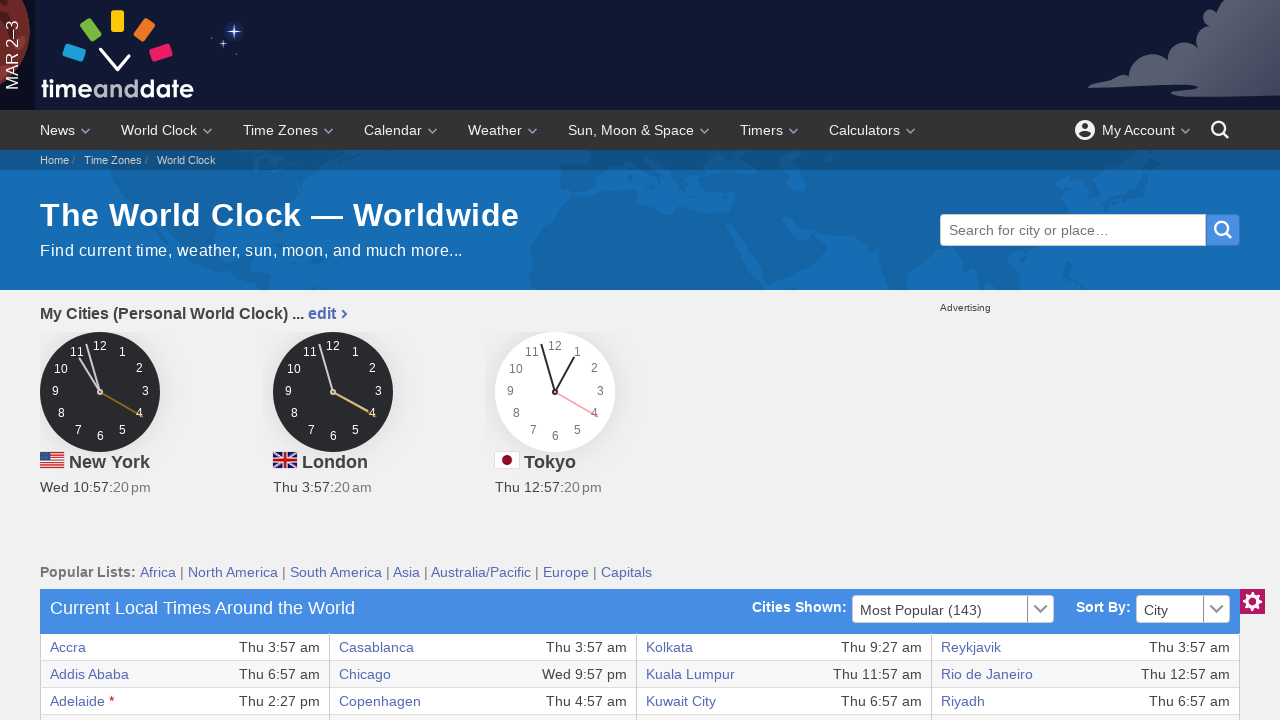

Retrieved text content from a table cell
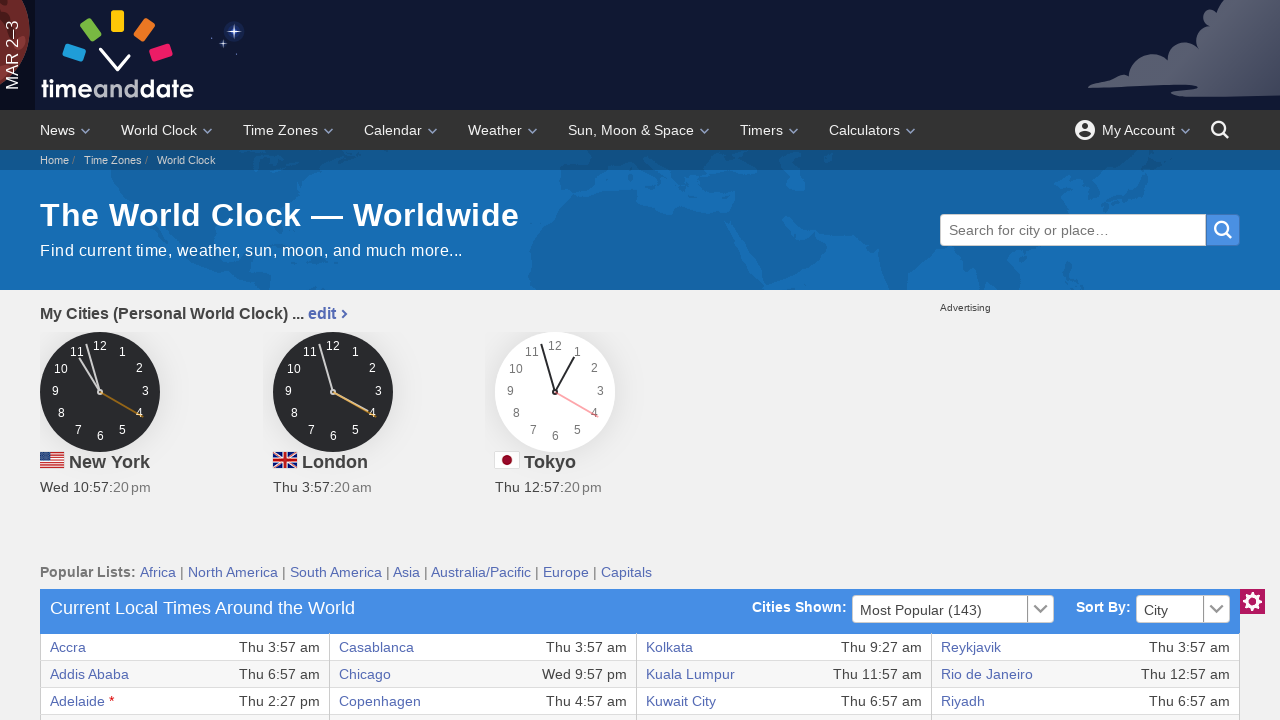

Retrieved text content from a table cell
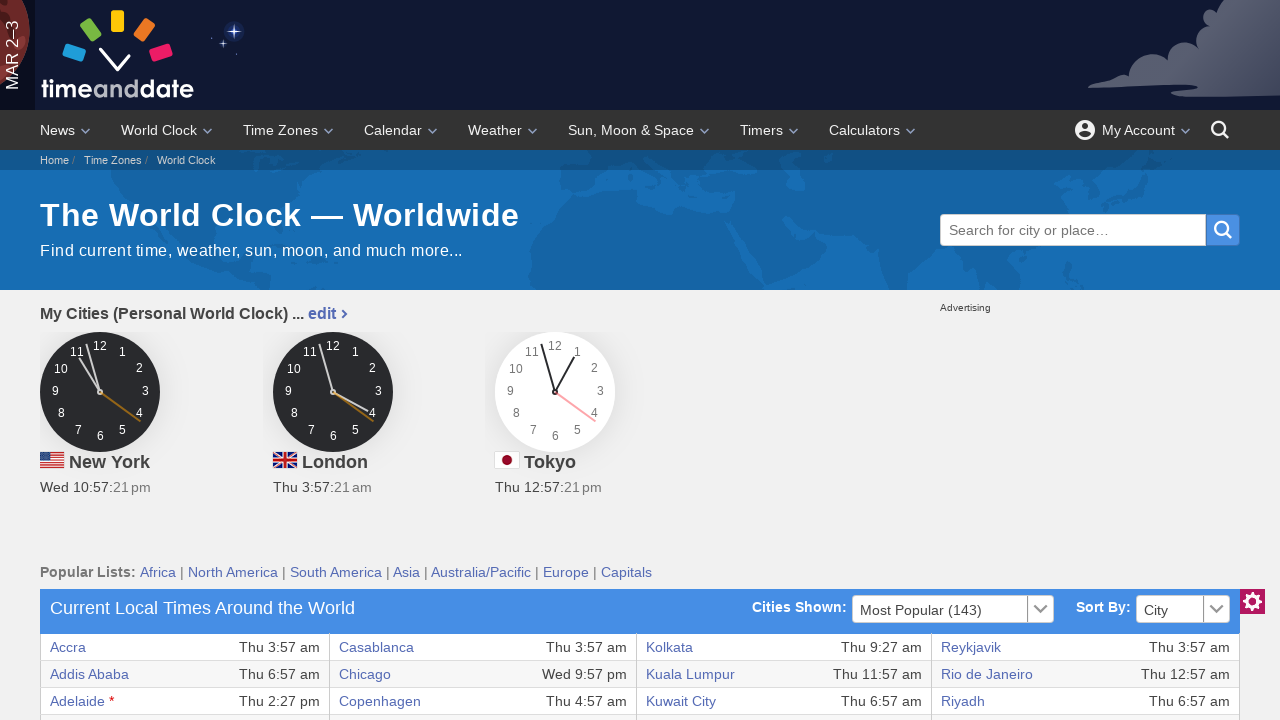

Retrieved text content from a table cell
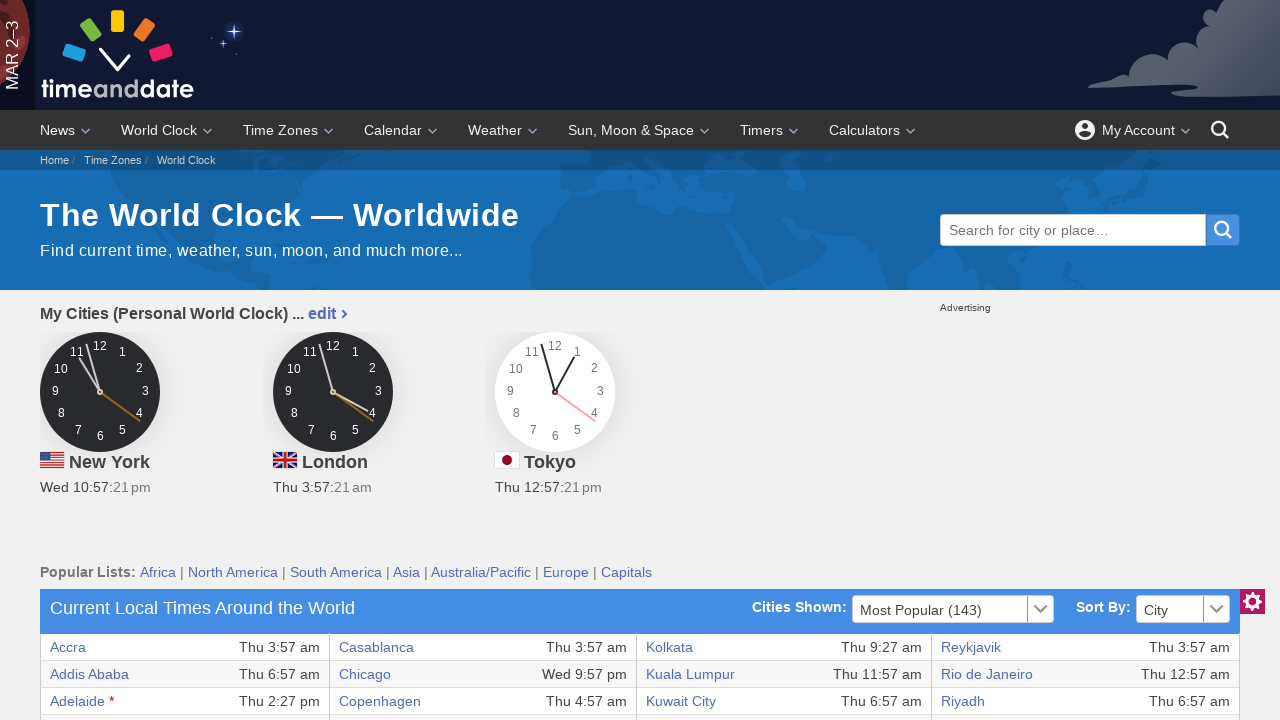

Retrieved cells from a table row
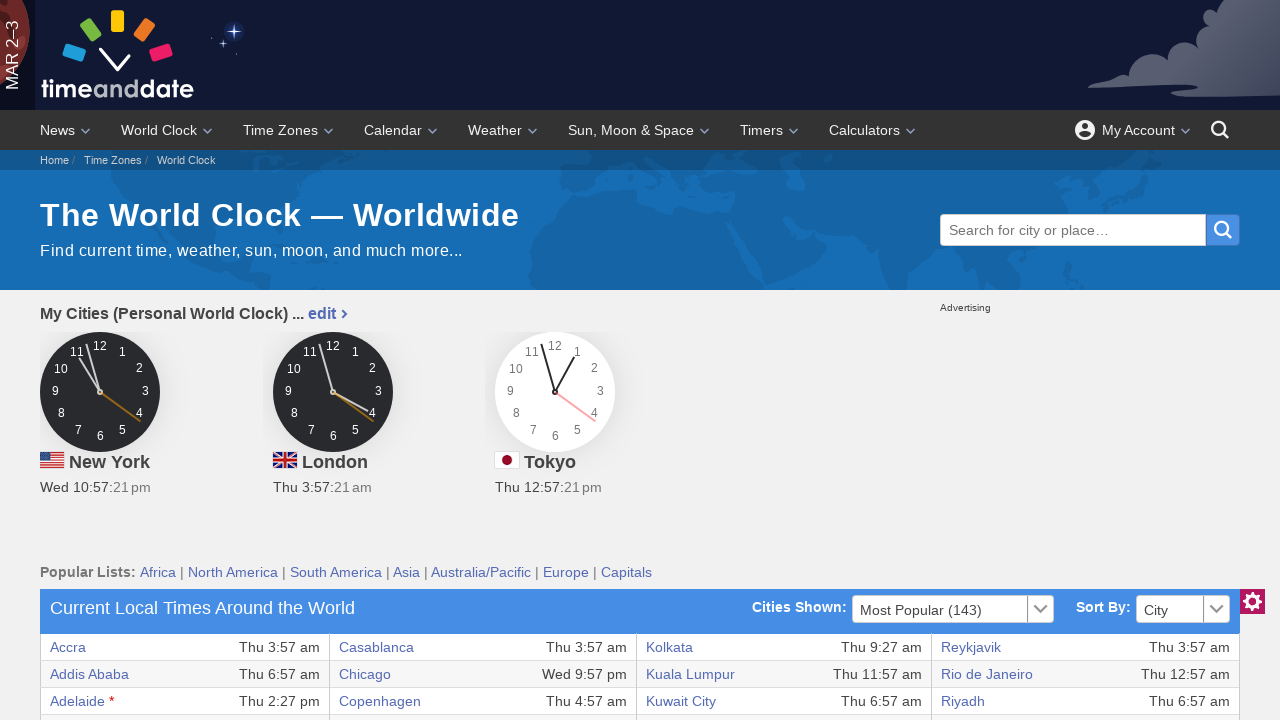

Retrieved text content from a table cell
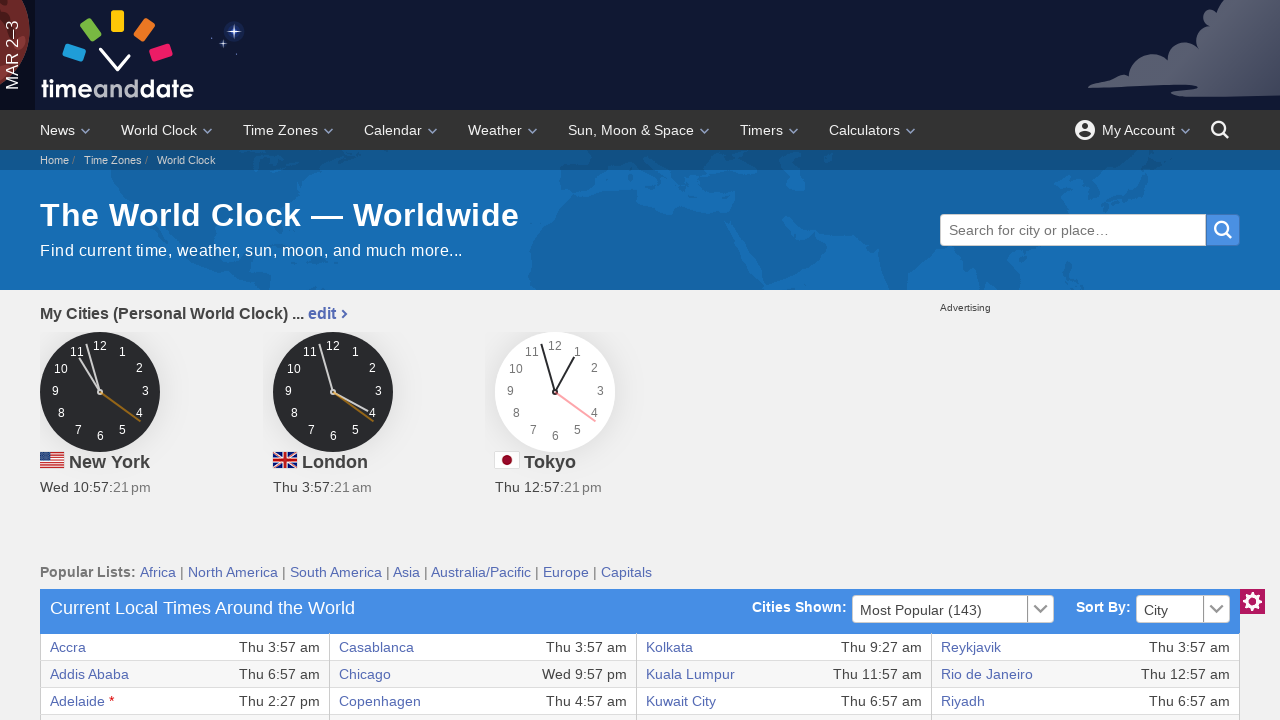

Retrieved text content from a table cell
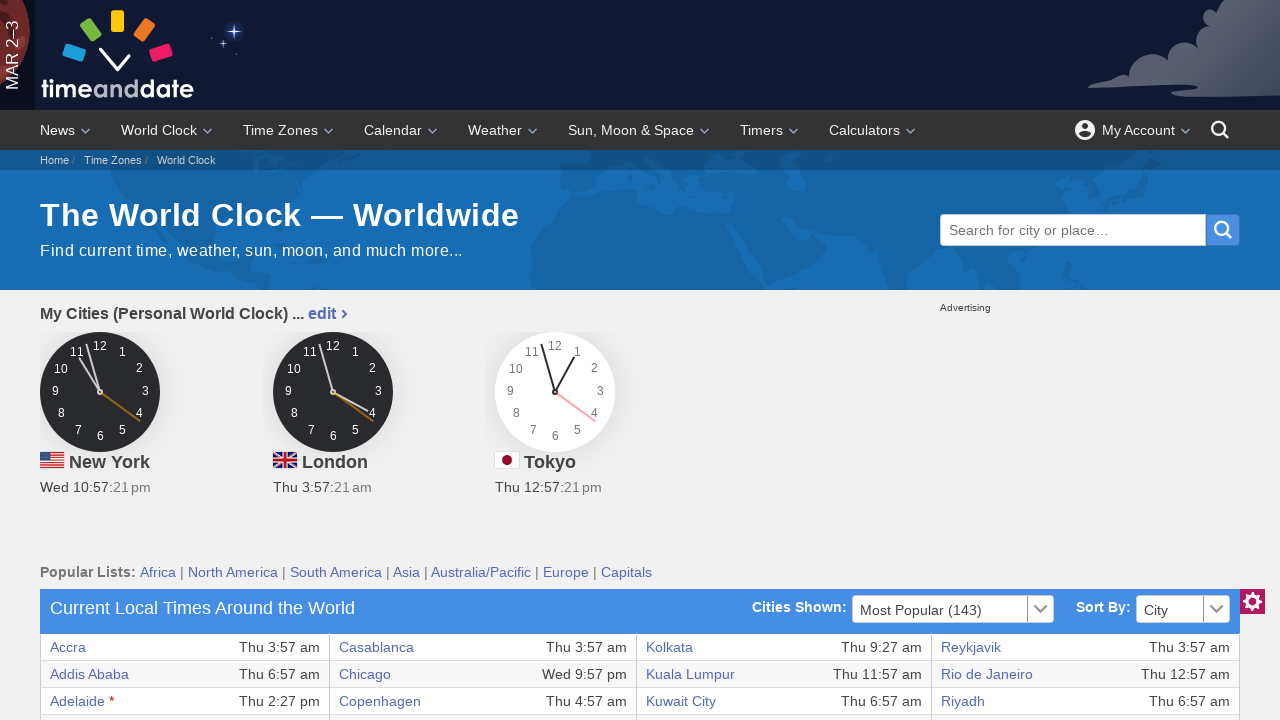

Retrieved text content from a table cell
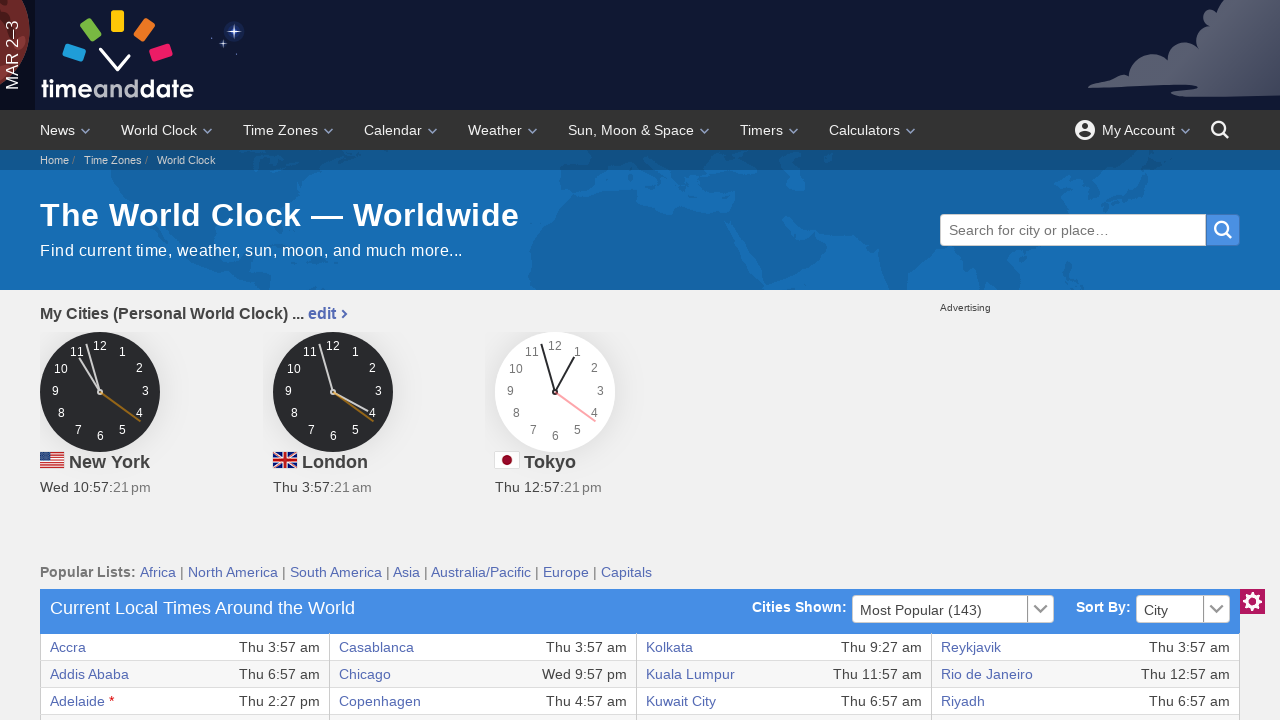

Retrieved text content from a table cell
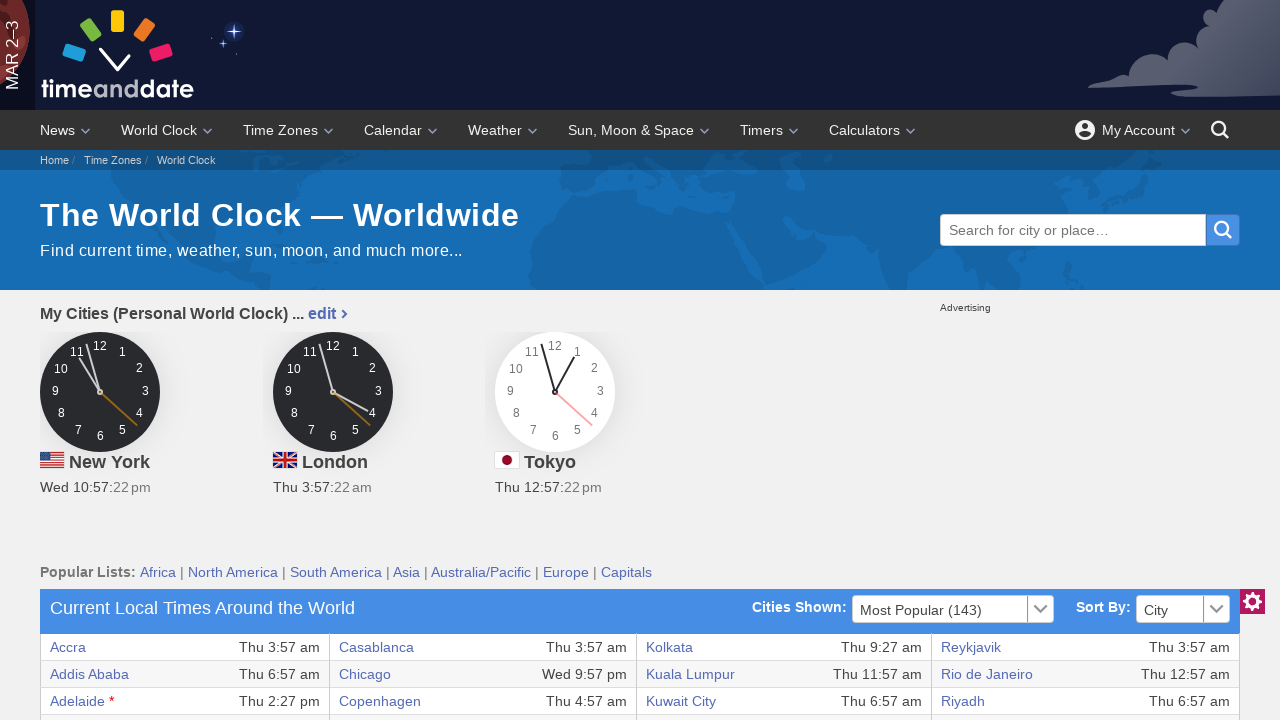

Retrieved text content from a table cell
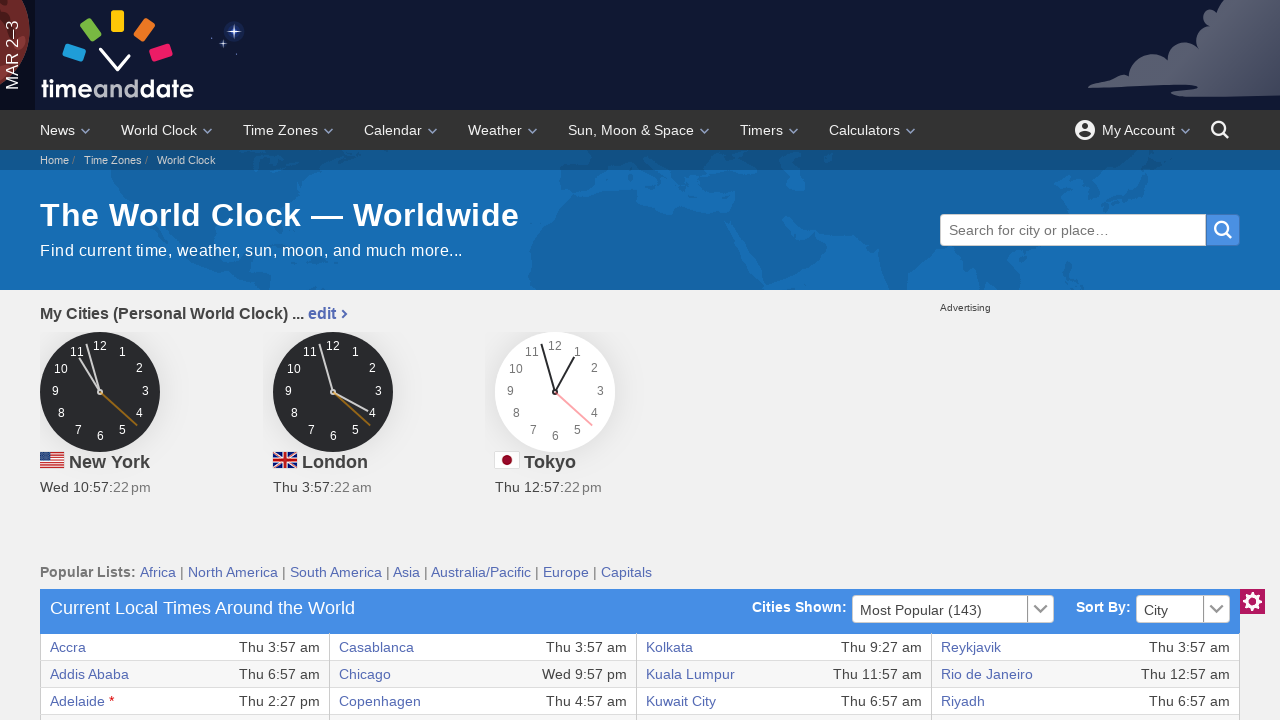

Retrieved text content from a table cell
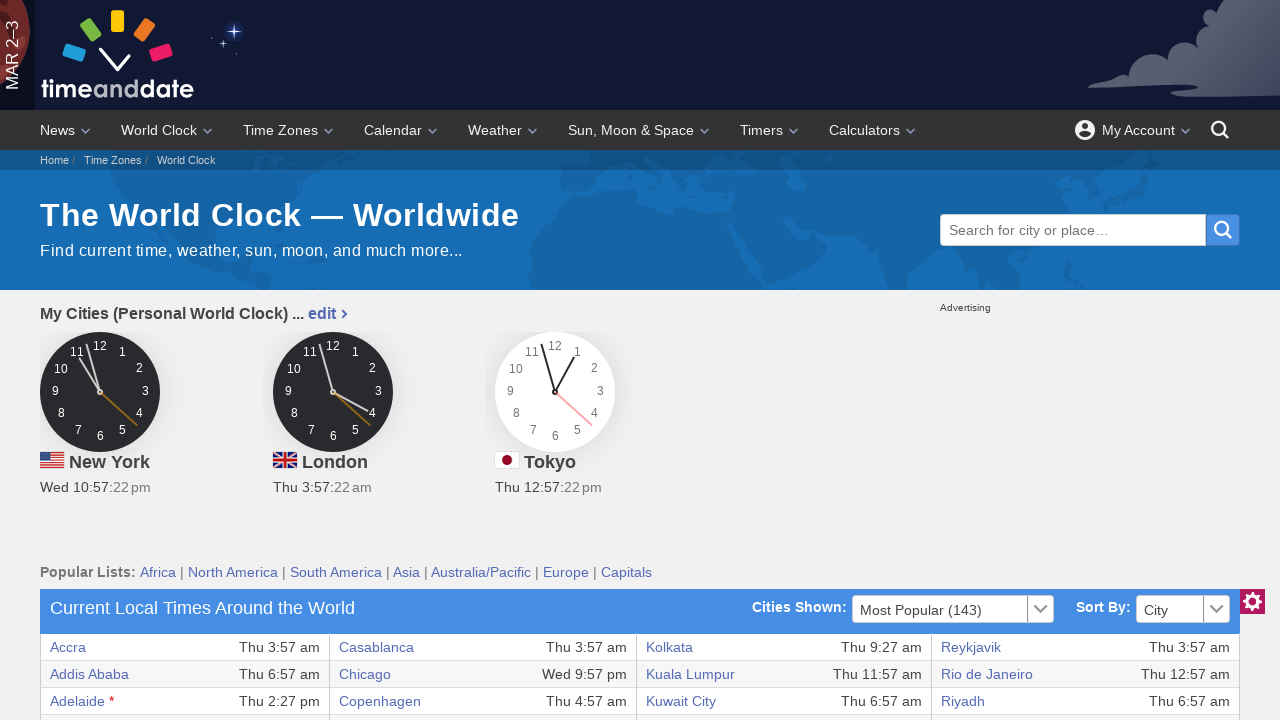

Retrieved text content from a table cell
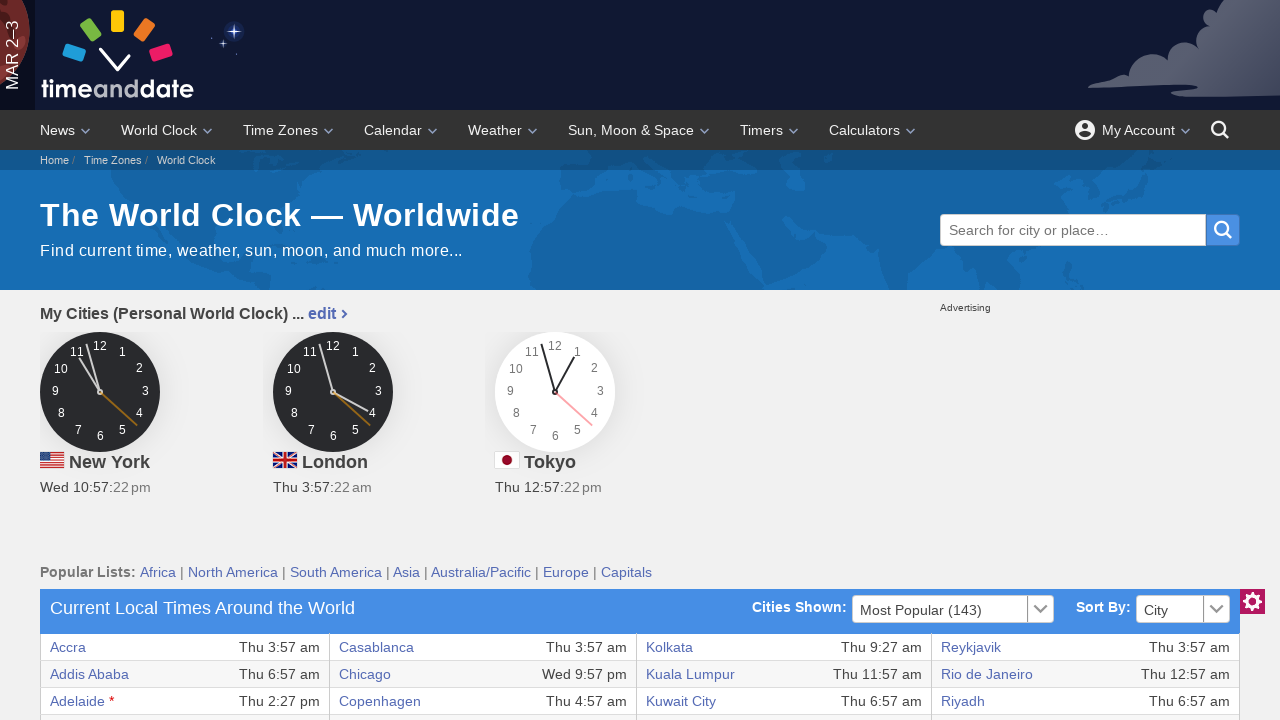

Retrieved text content from a table cell
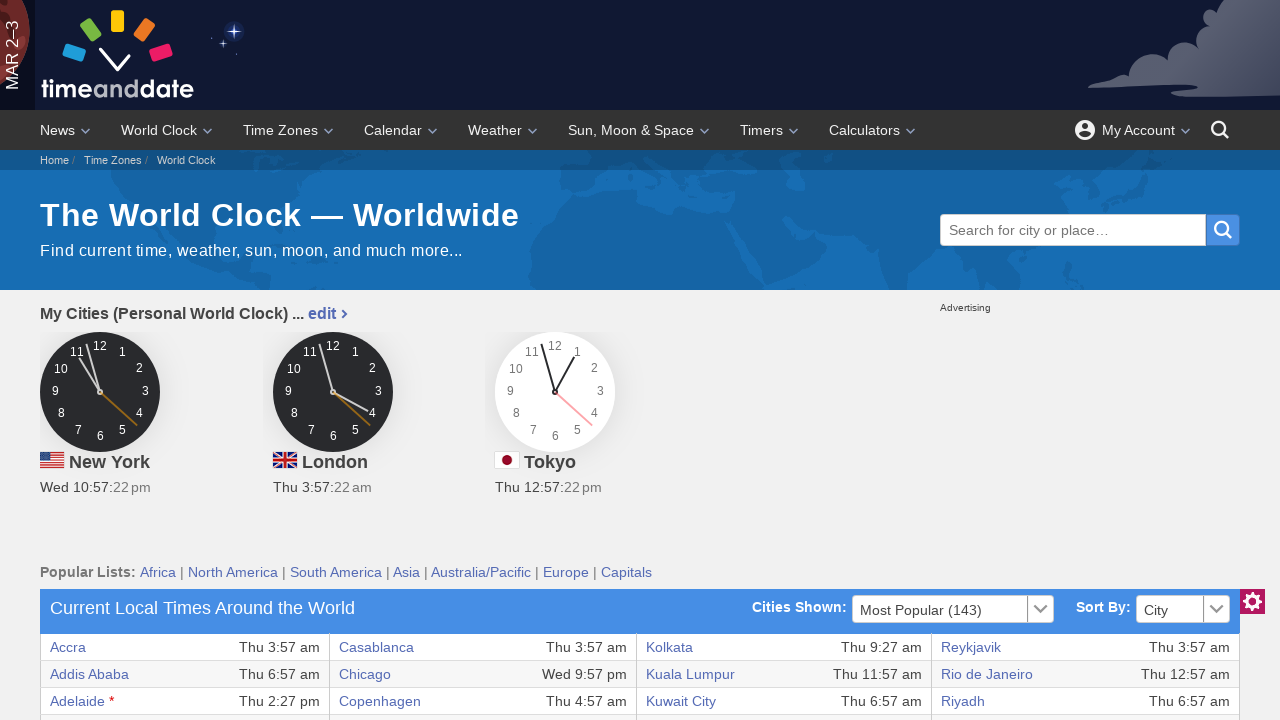

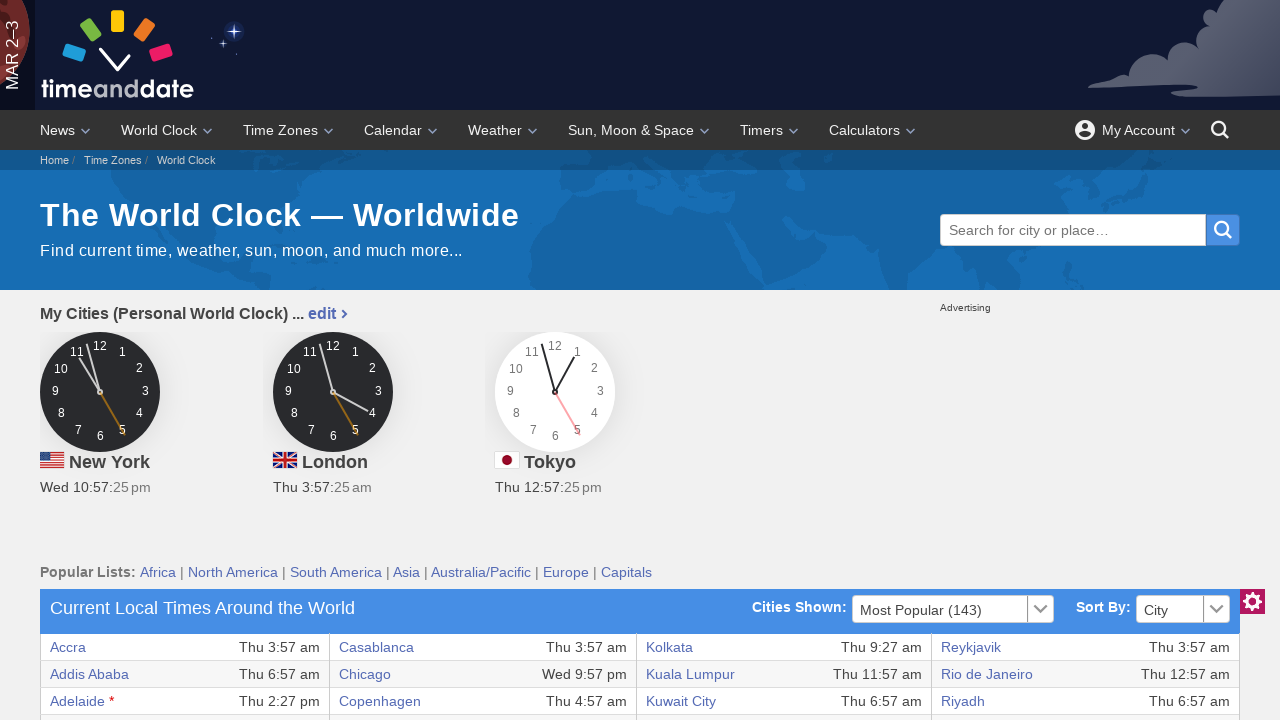